Tests the Lorem Ipsum generator by selecting the "words" option and generating different numbers of words (20, 15, 50, -1, 0), verifying that the generated text contains the expected word count.

Starting URL: https://lipsum.com/

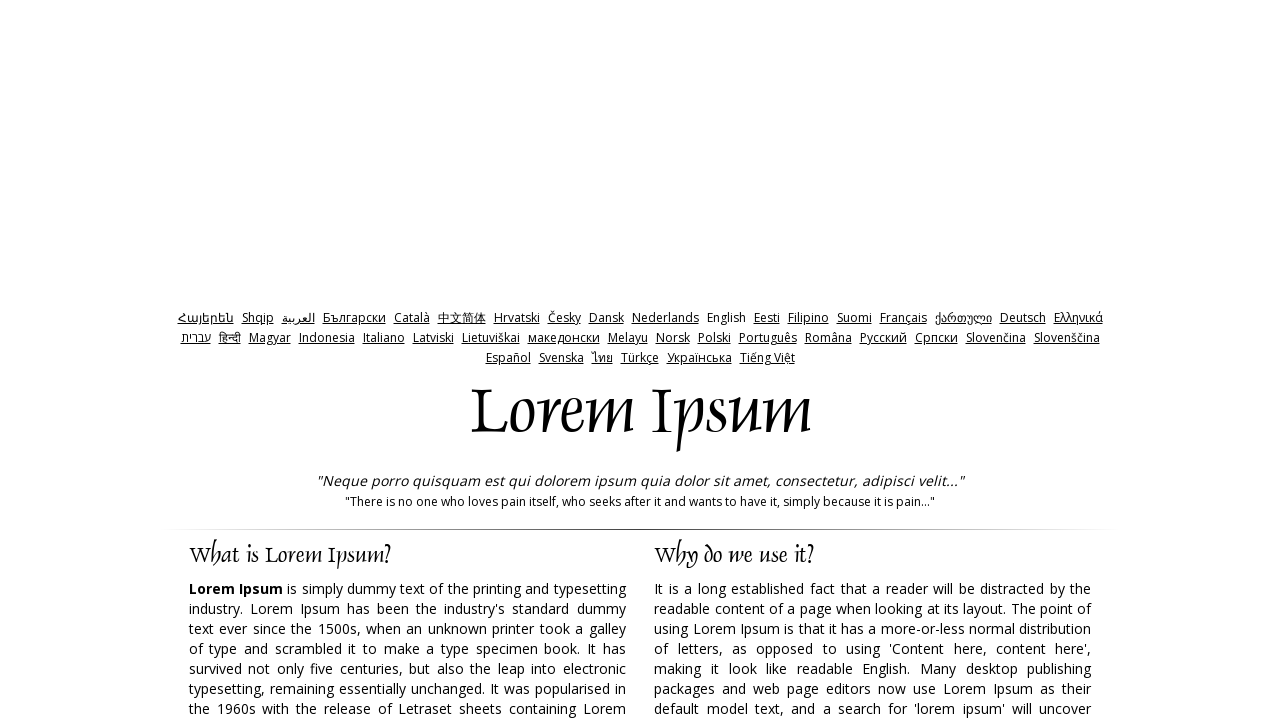

Navigated to https://lipsum.com/
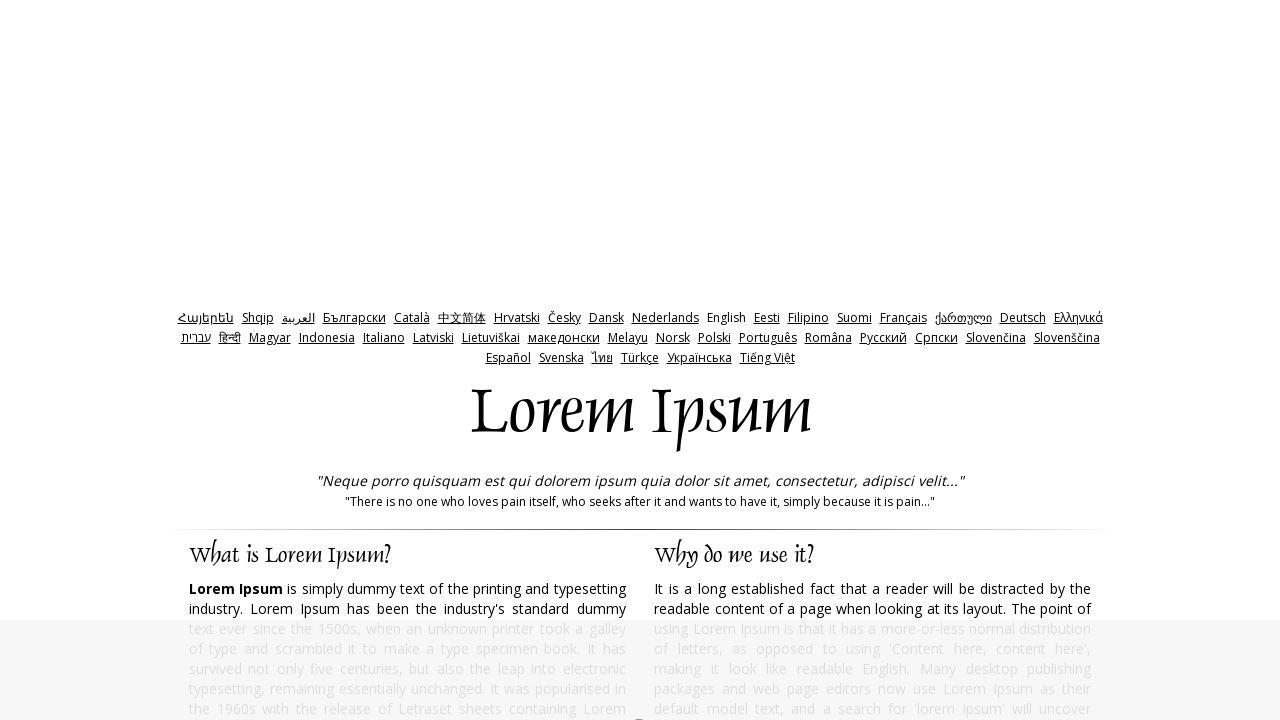

Waited for 'words' radio button to be visible
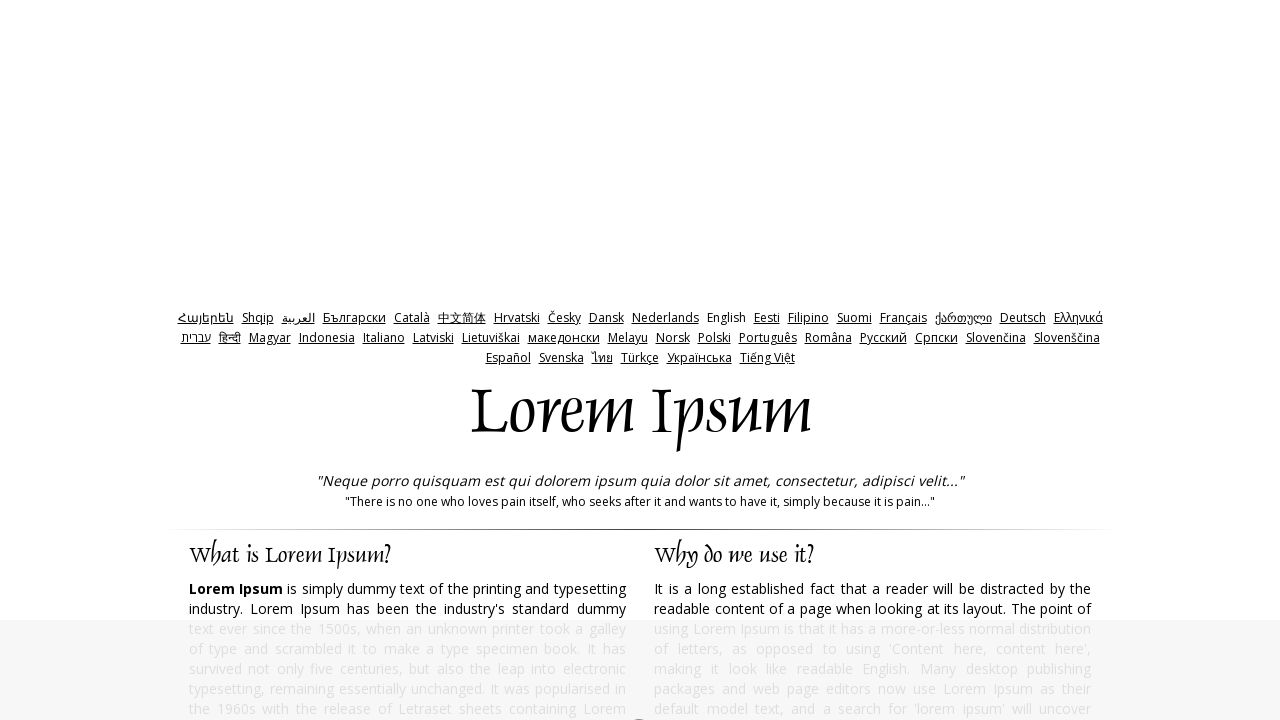

Clicked 'words' radio button at (735, 360) on #words
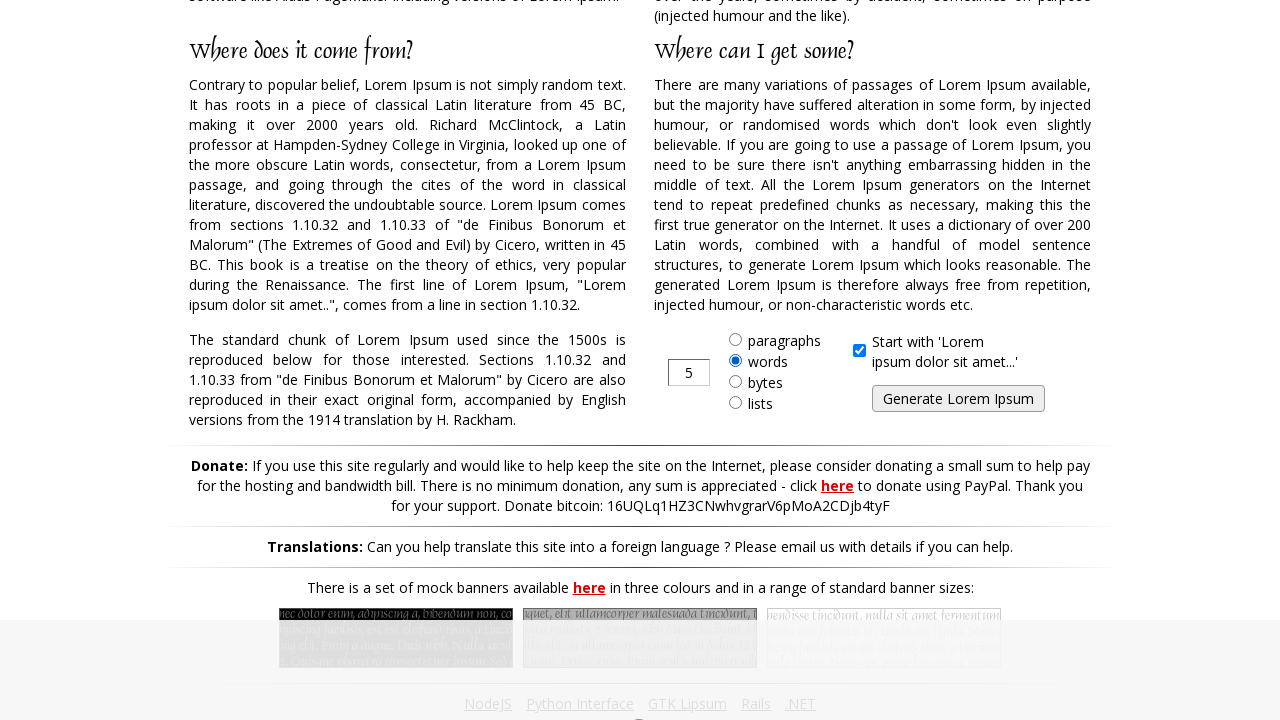

Waited for amount input field to be visible
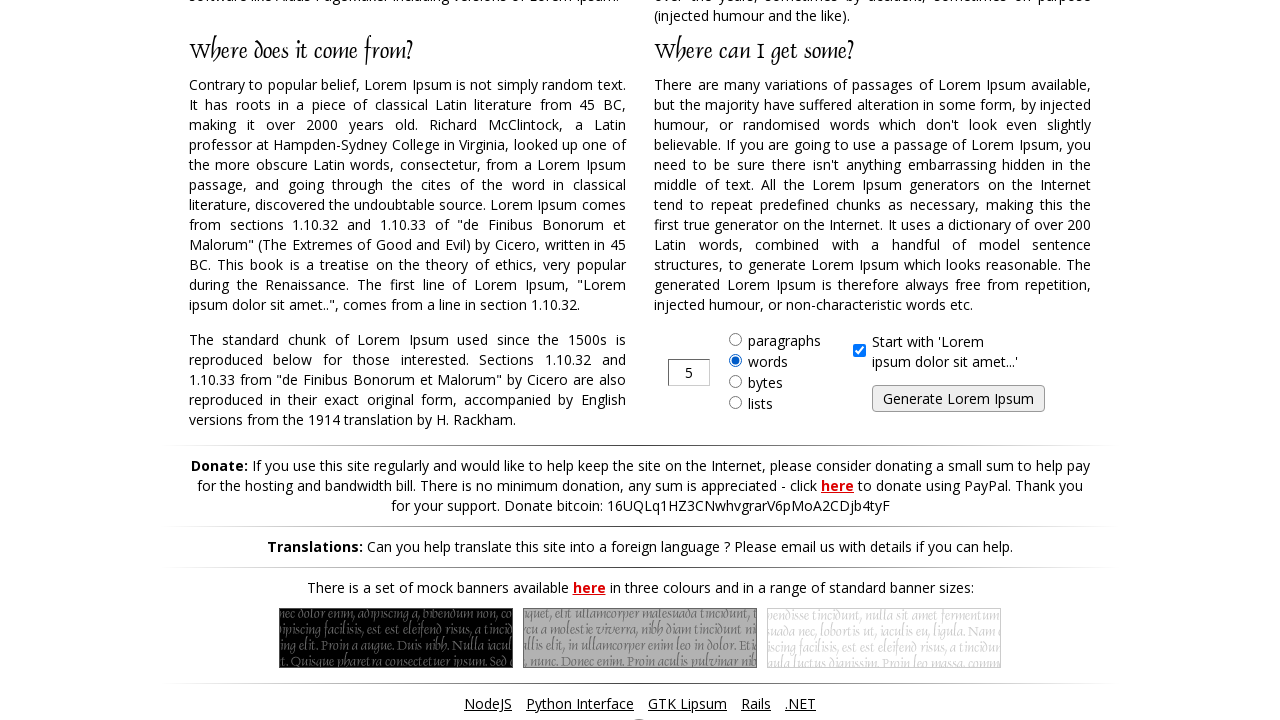

Filled amount field with '20' words on #amount
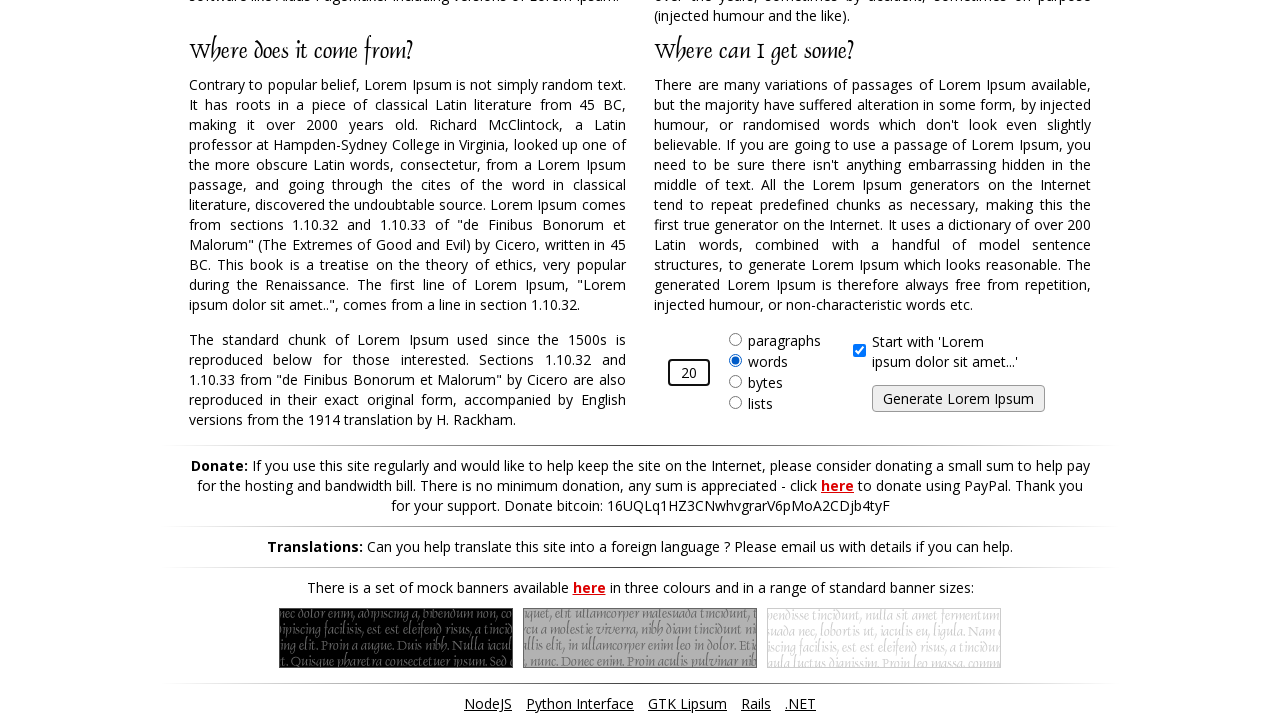

Waited for generate button to be visible
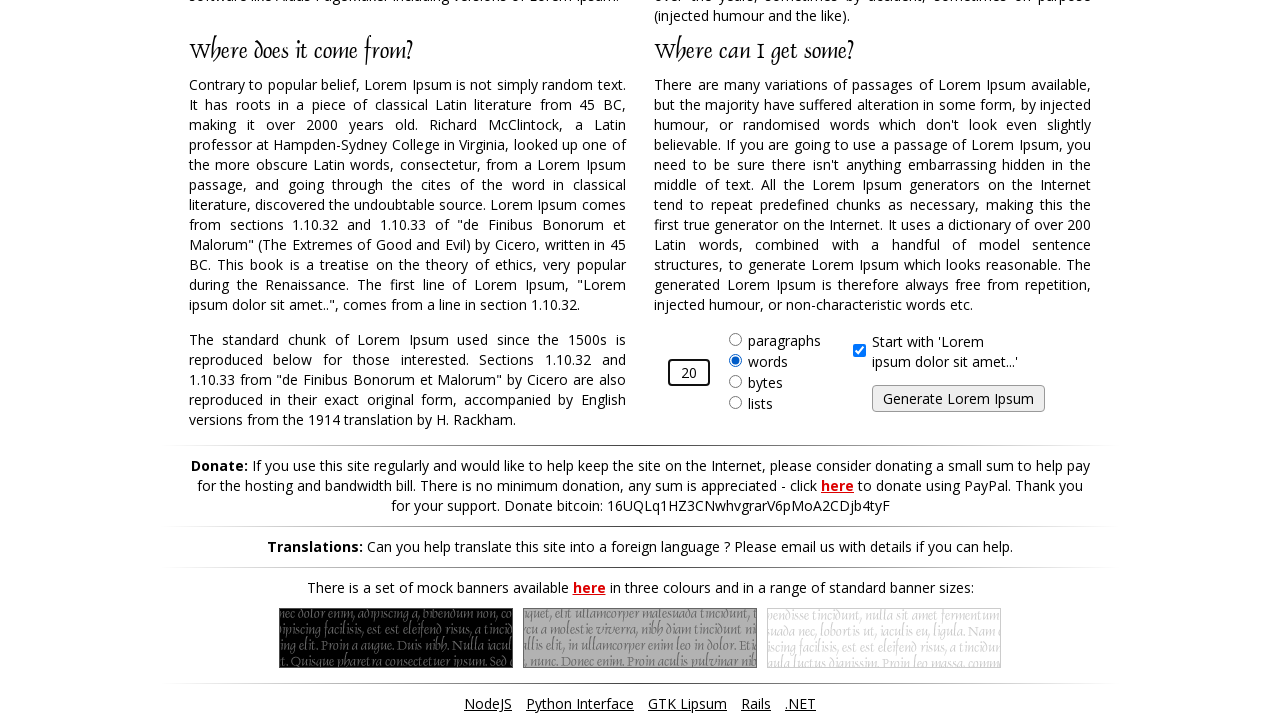

Clicked generate button at (958, 399) on #generate
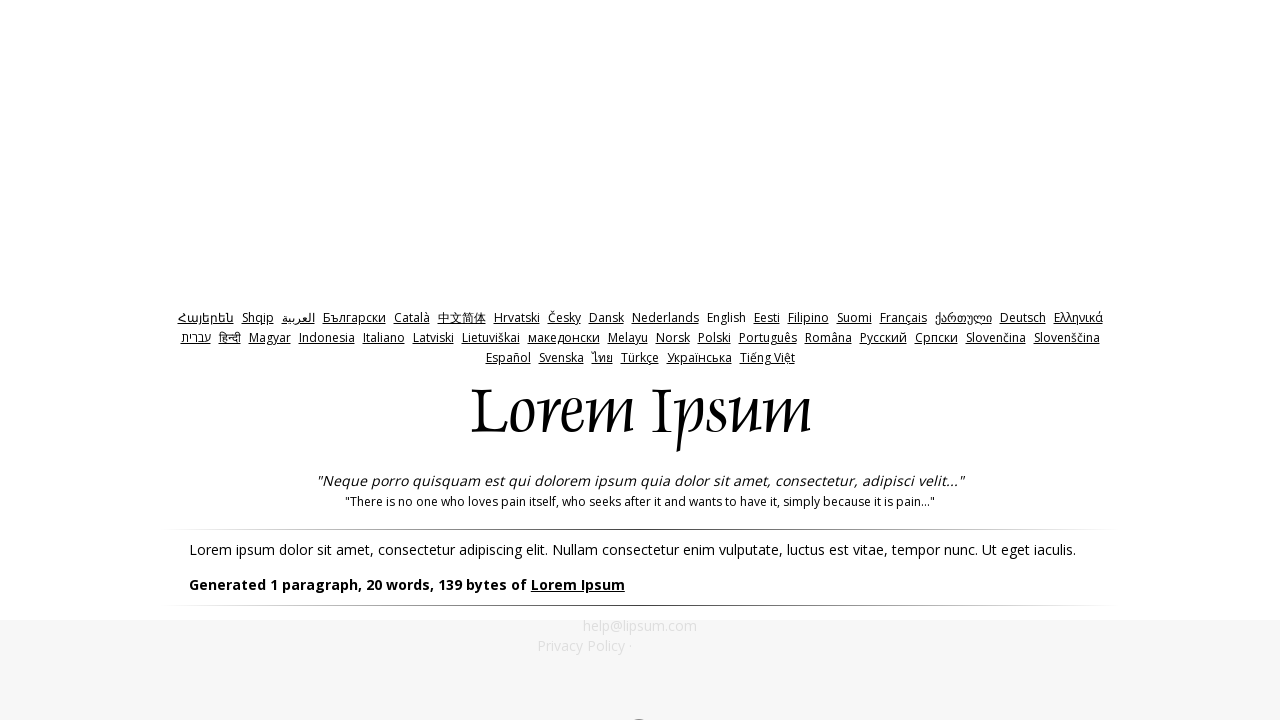

Generated text appeared for 20 words
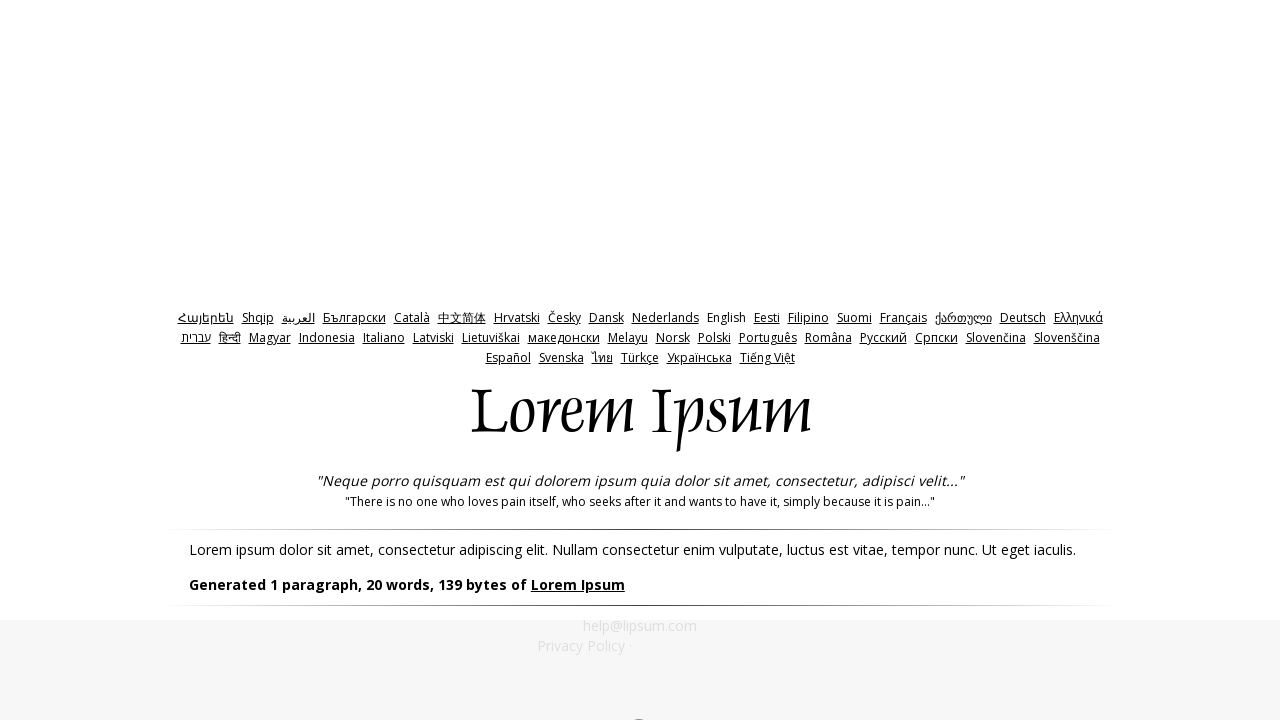

Navigated to https://lipsum.com/
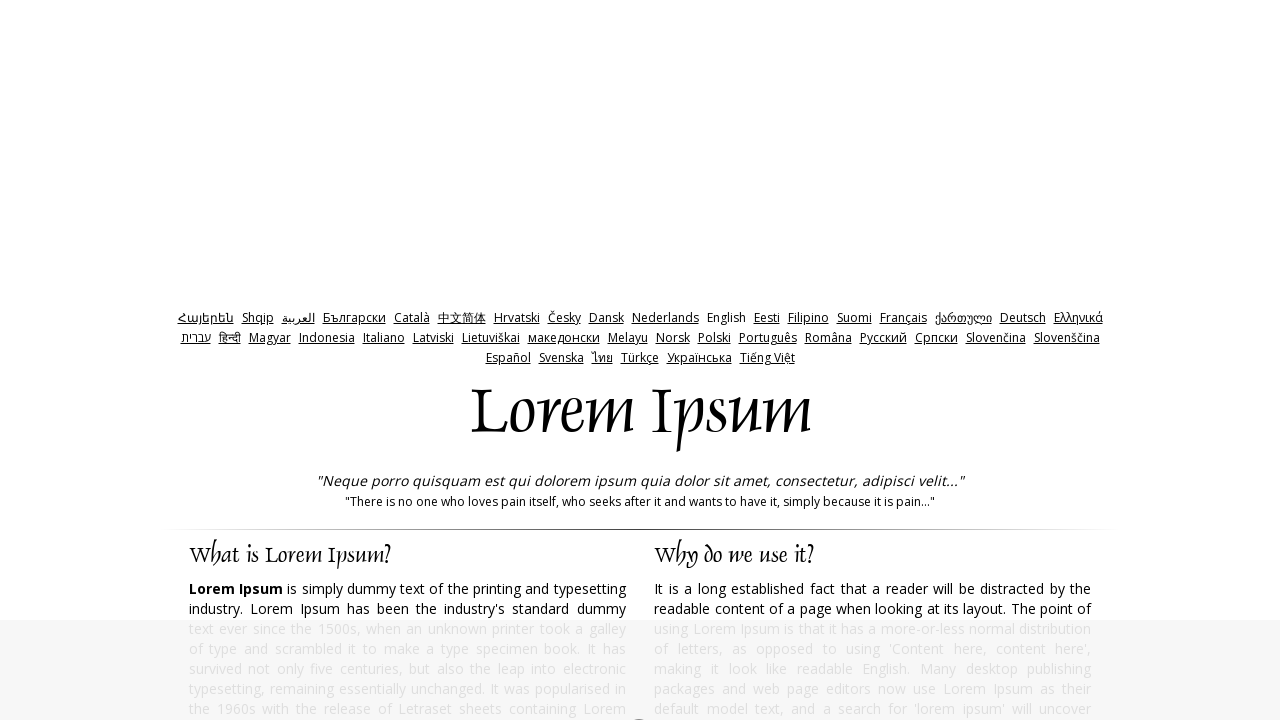

Waited for 'words' radio button to be visible
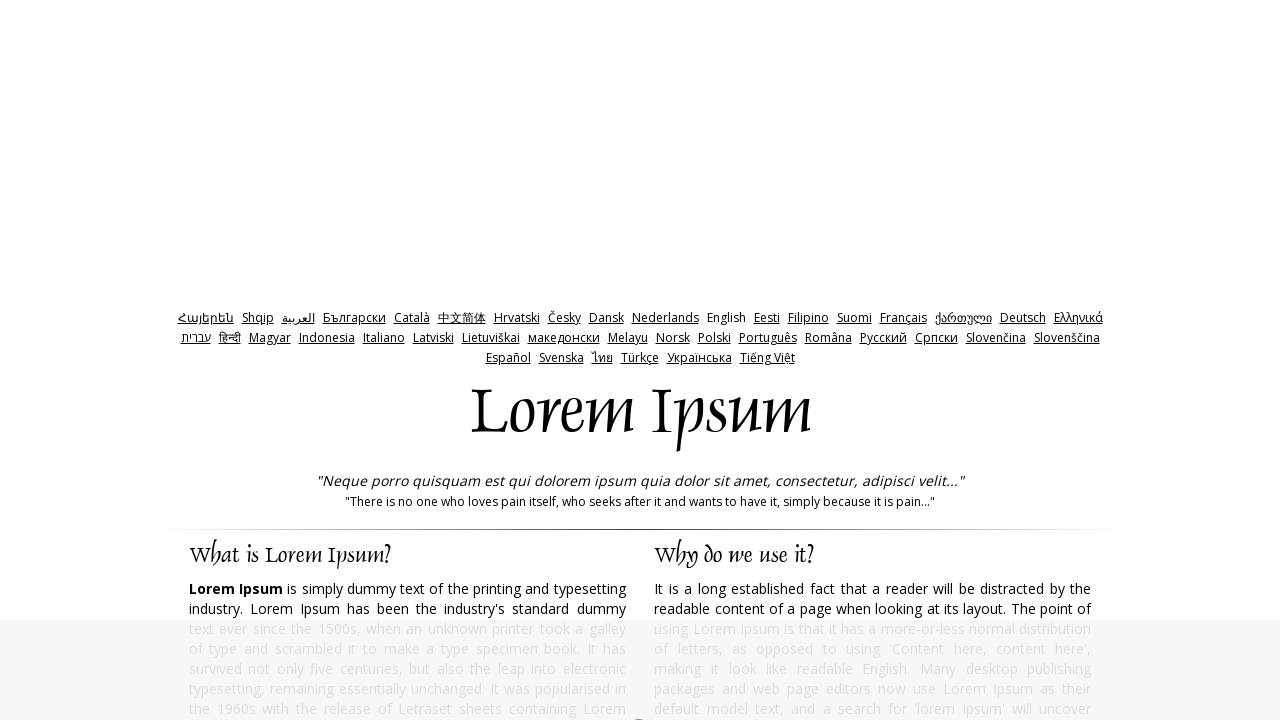

Clicked 'words' radio button at (735, 360) on #words
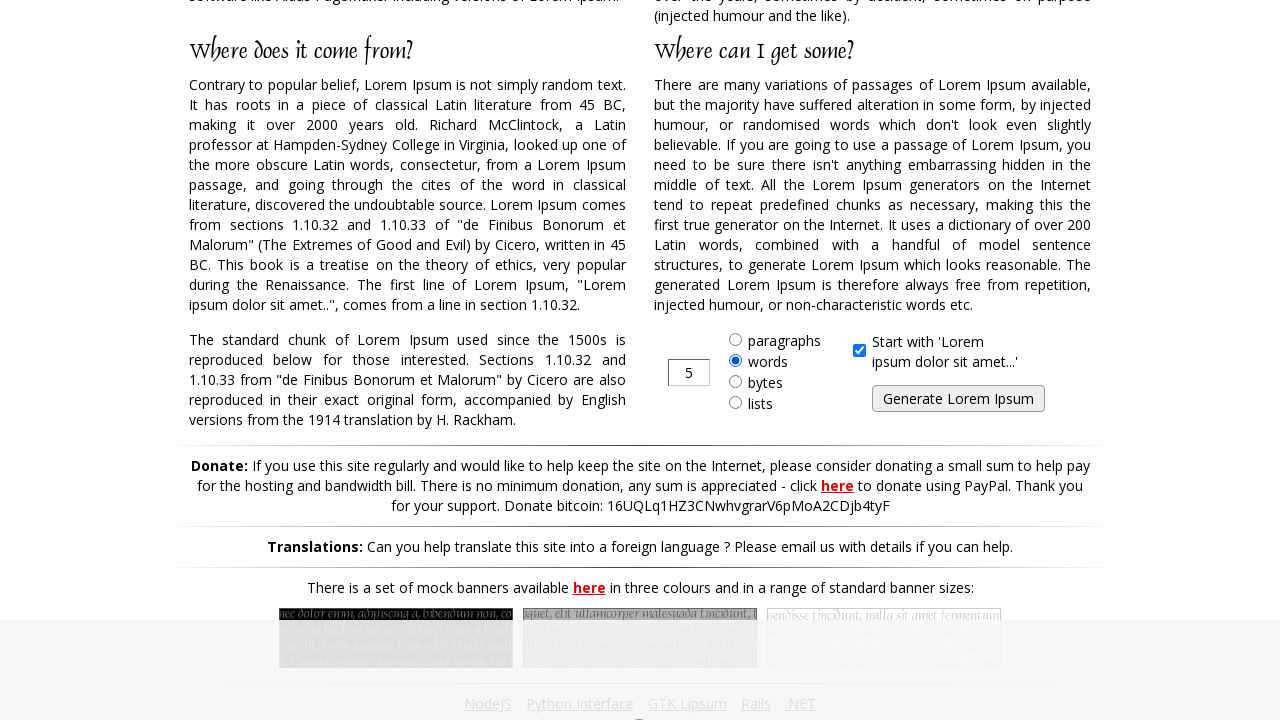

Waited for amount input field to be visible
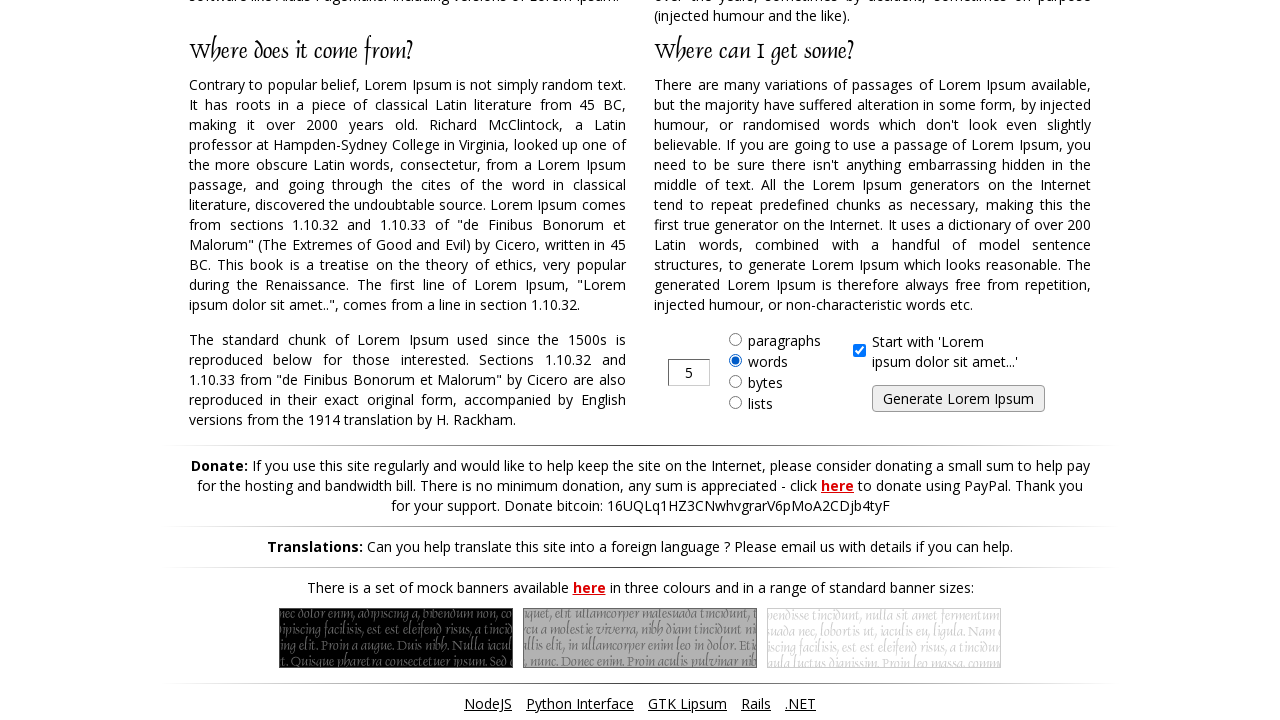

Filled amount field with '15' words on #amount
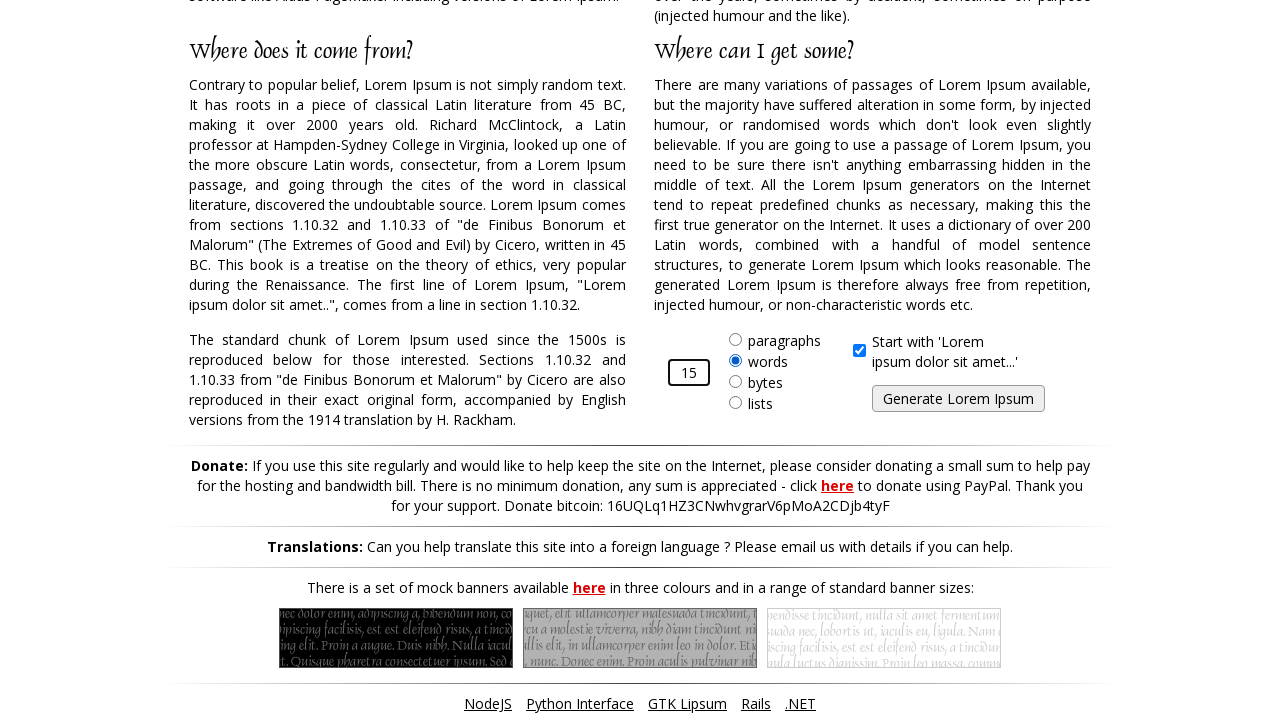

Waited for generate button to be visible
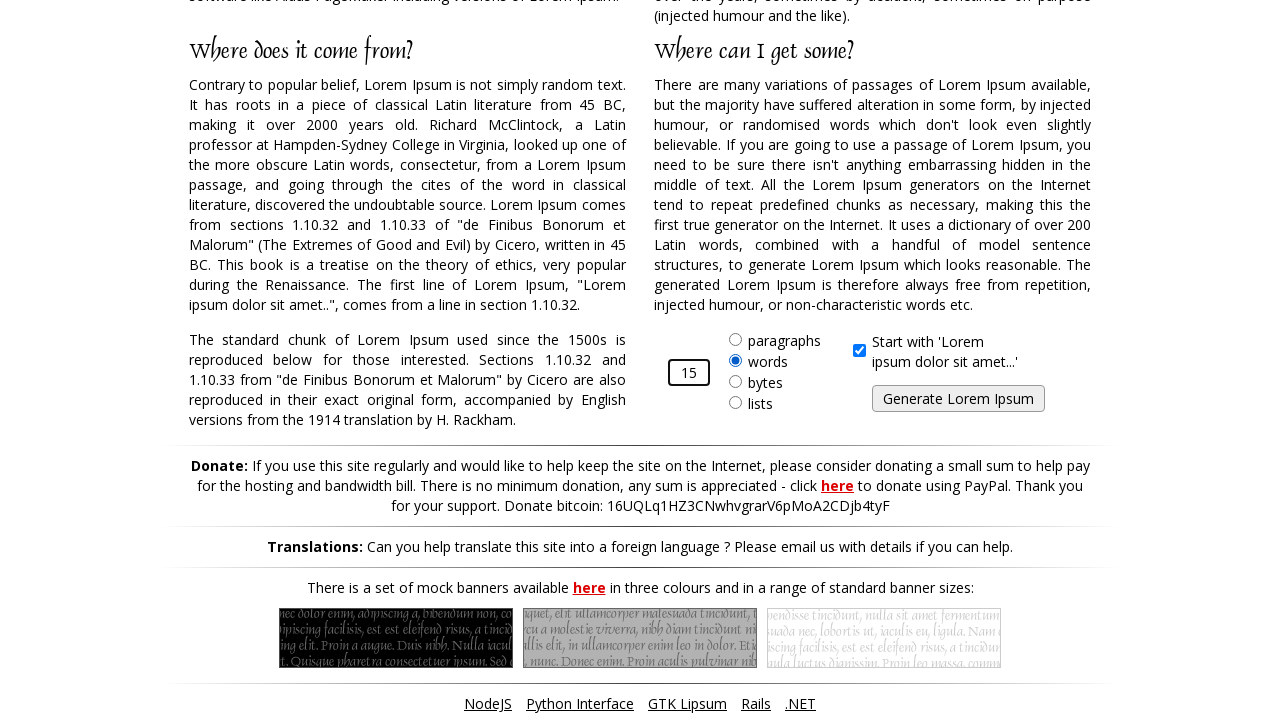

Clicked generate button at (958, 399) on #generate
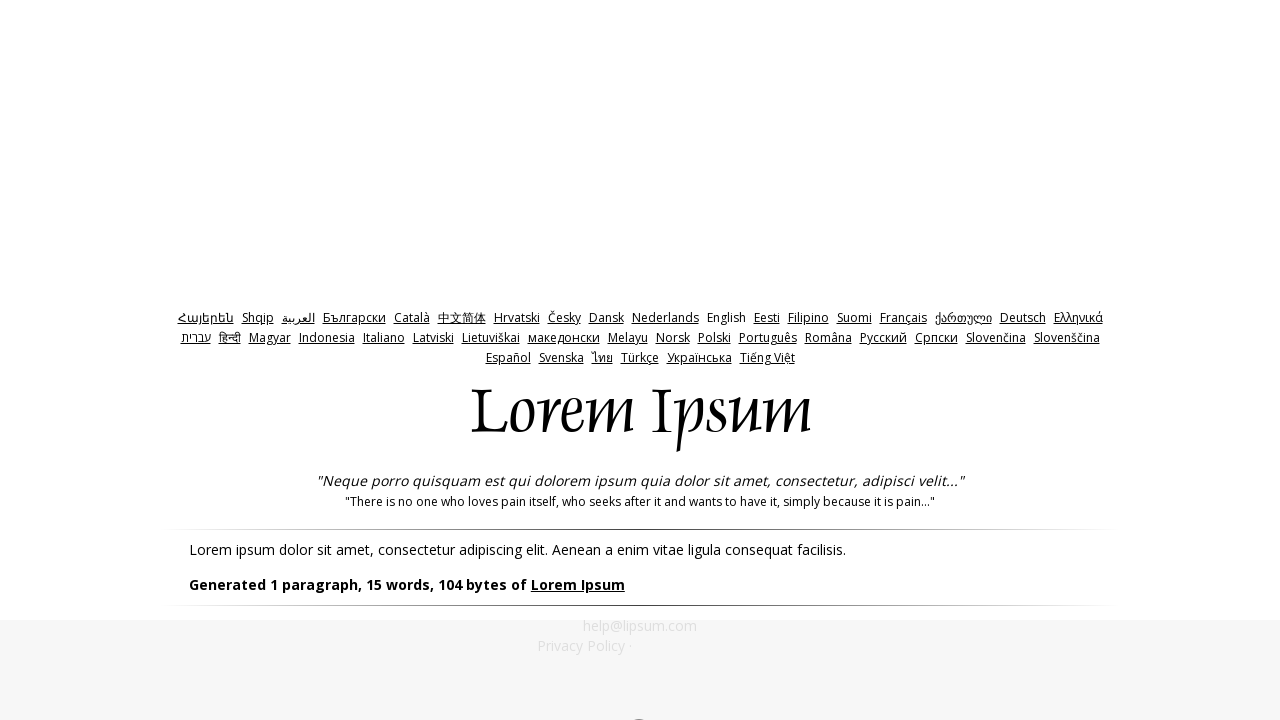

Generated text appeared for 15 words
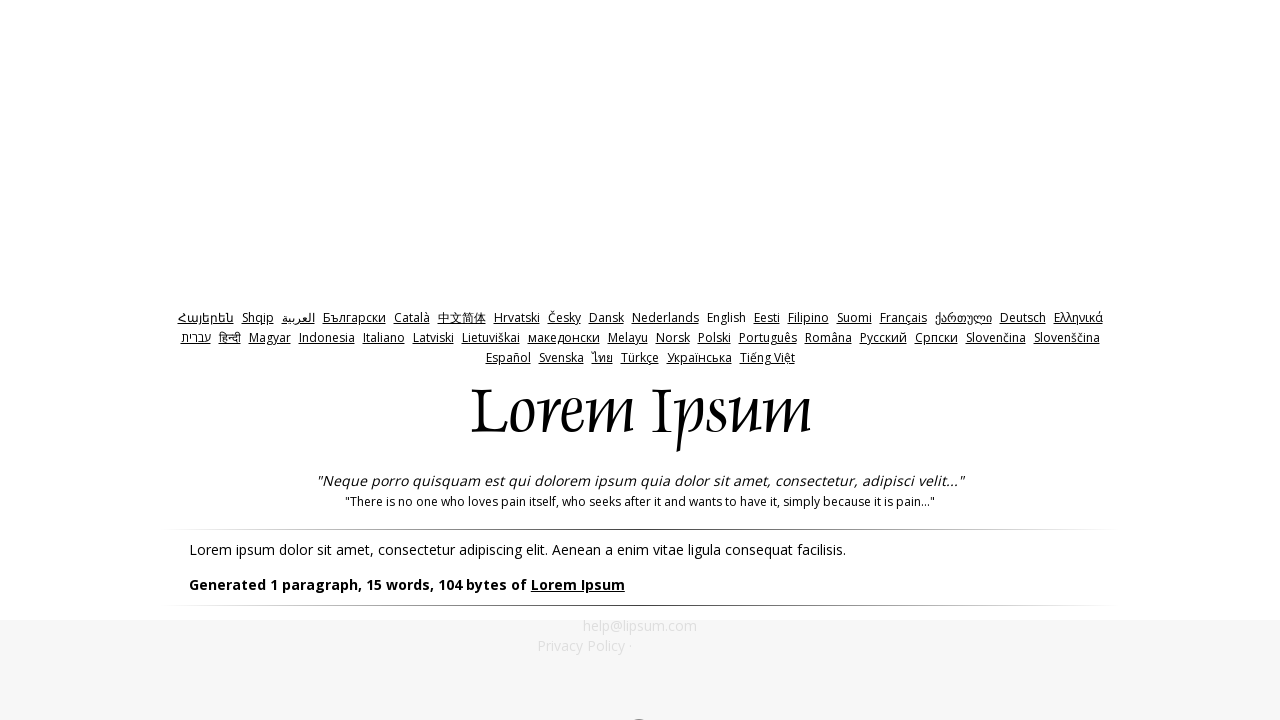

Navigated to https://lipsum.com/
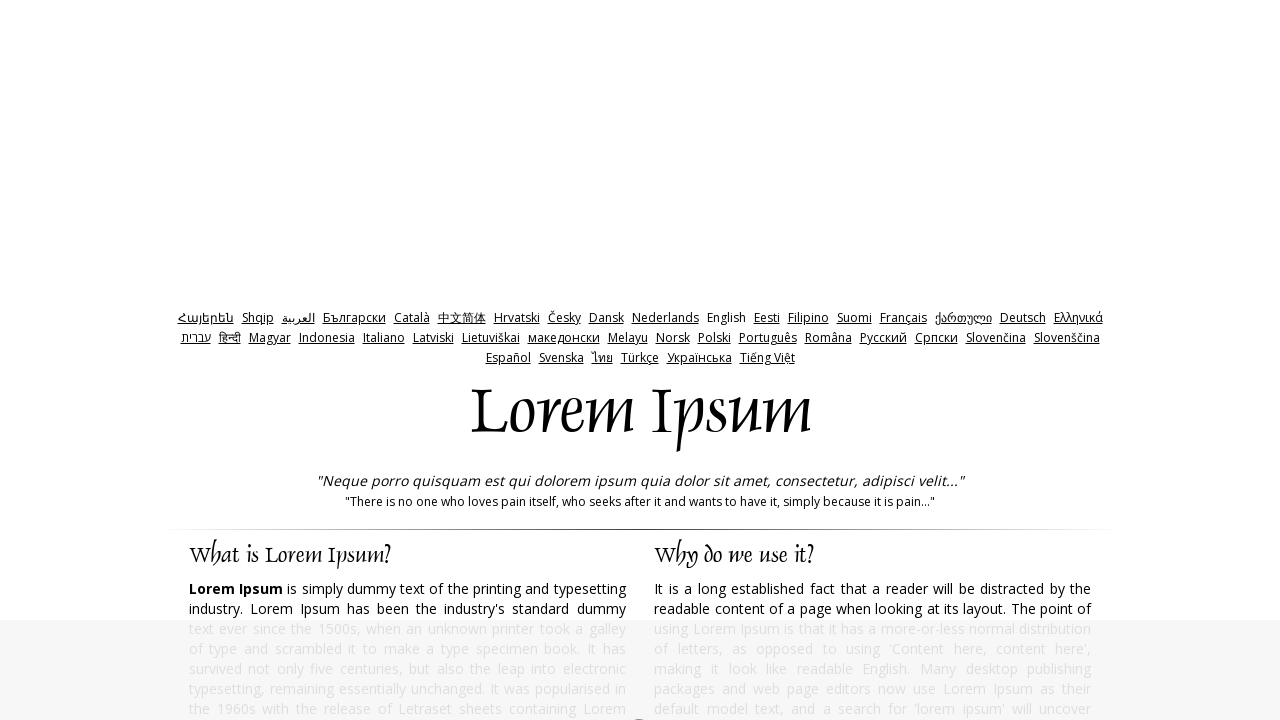

Waited for 'words' radio button to be visible
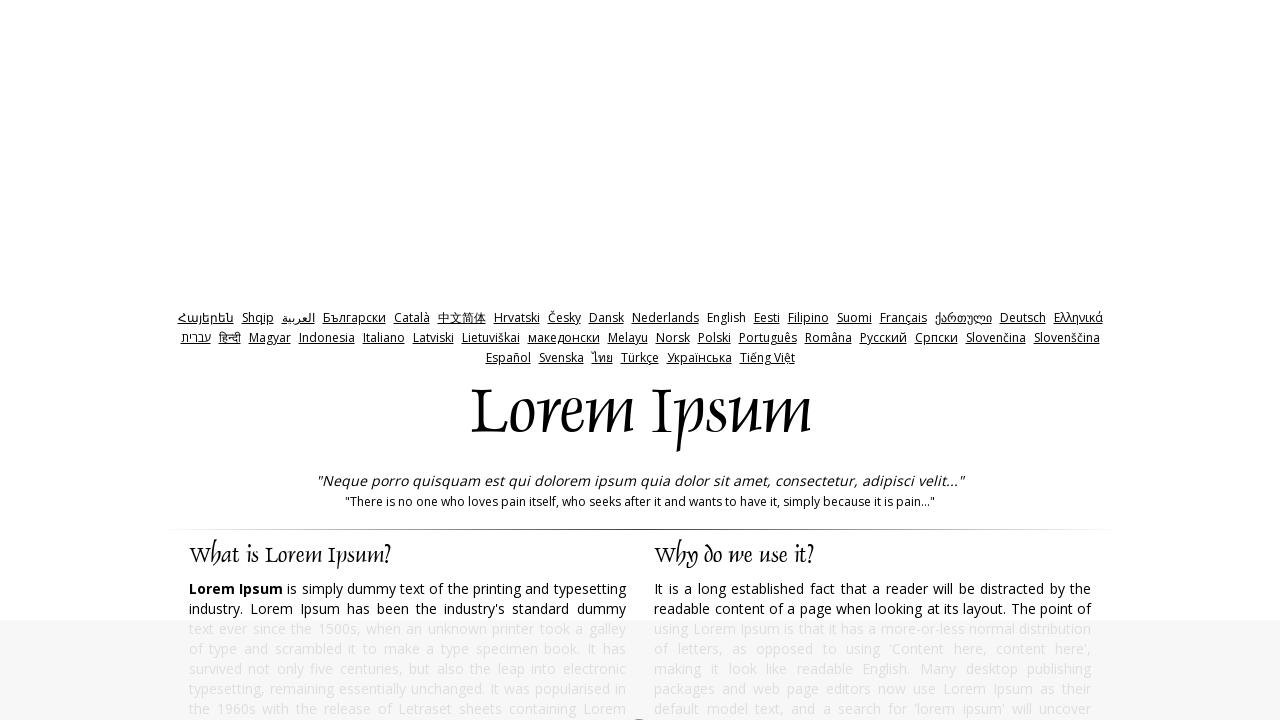

Clicked 'words' radio button at (735, 360) on #words
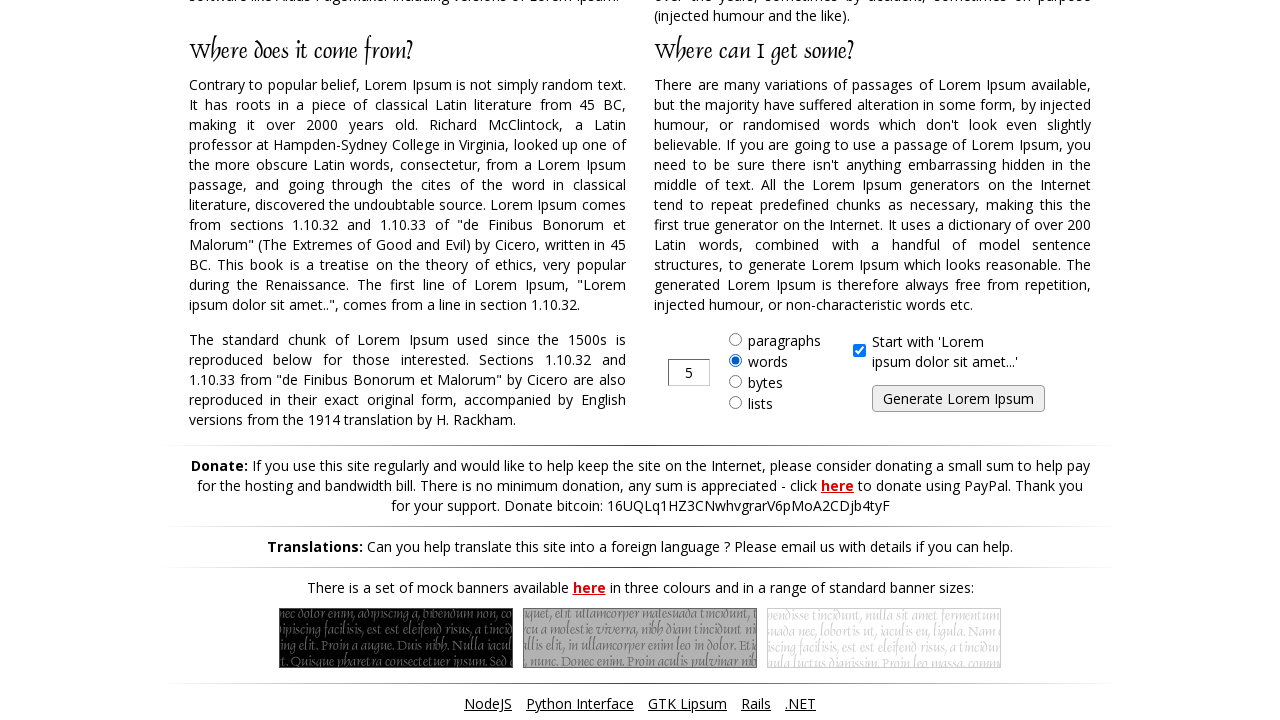

Waited for amount input field to be visible
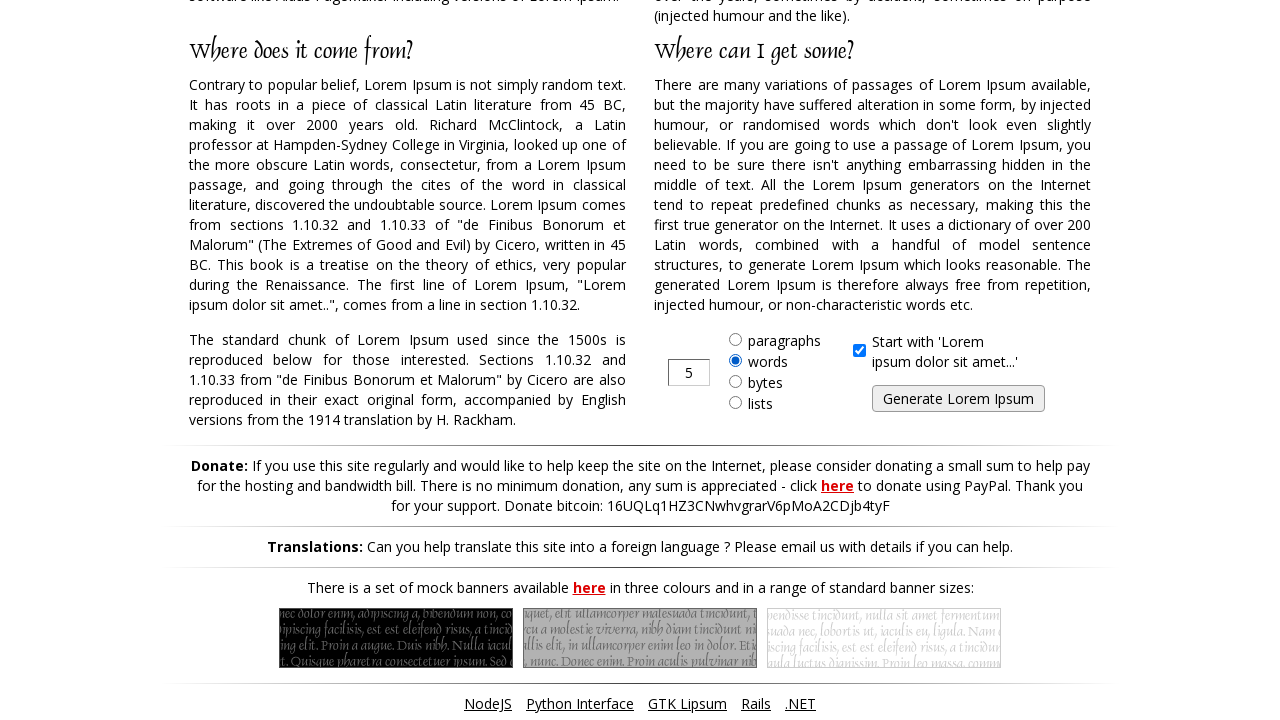

Filled amount field with '50' words on #amount
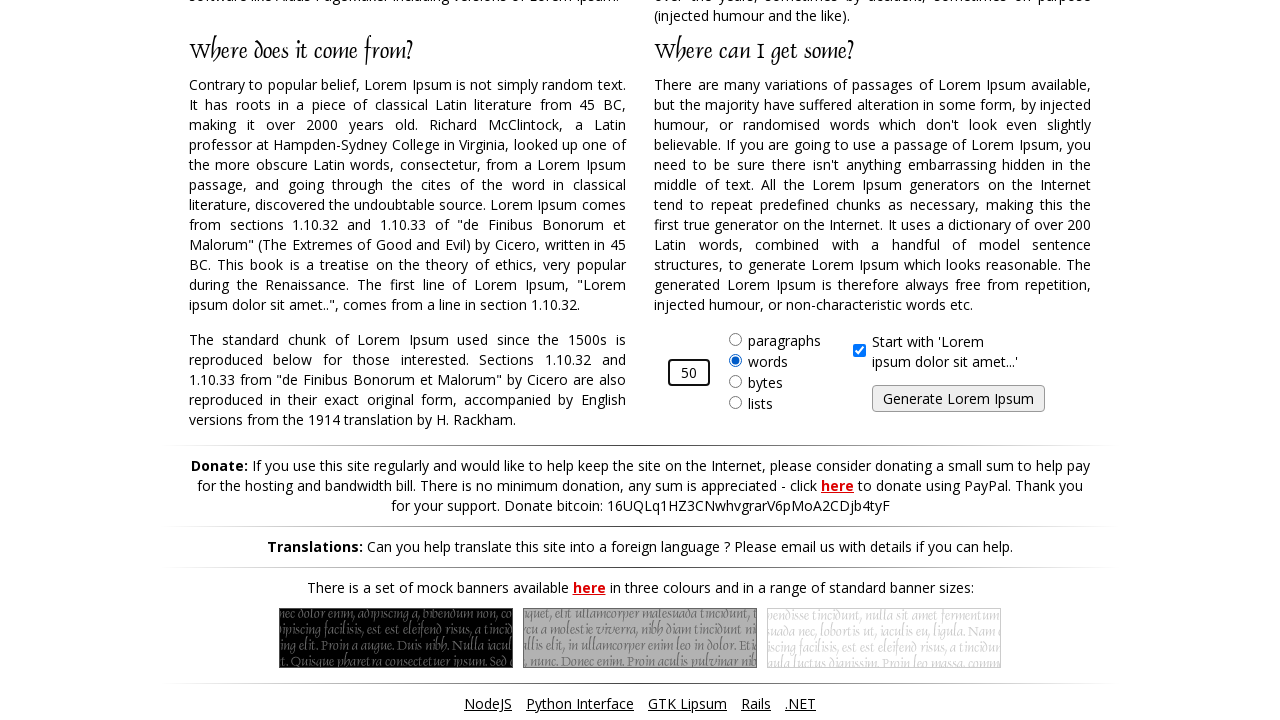

Waited for generate button to be visible
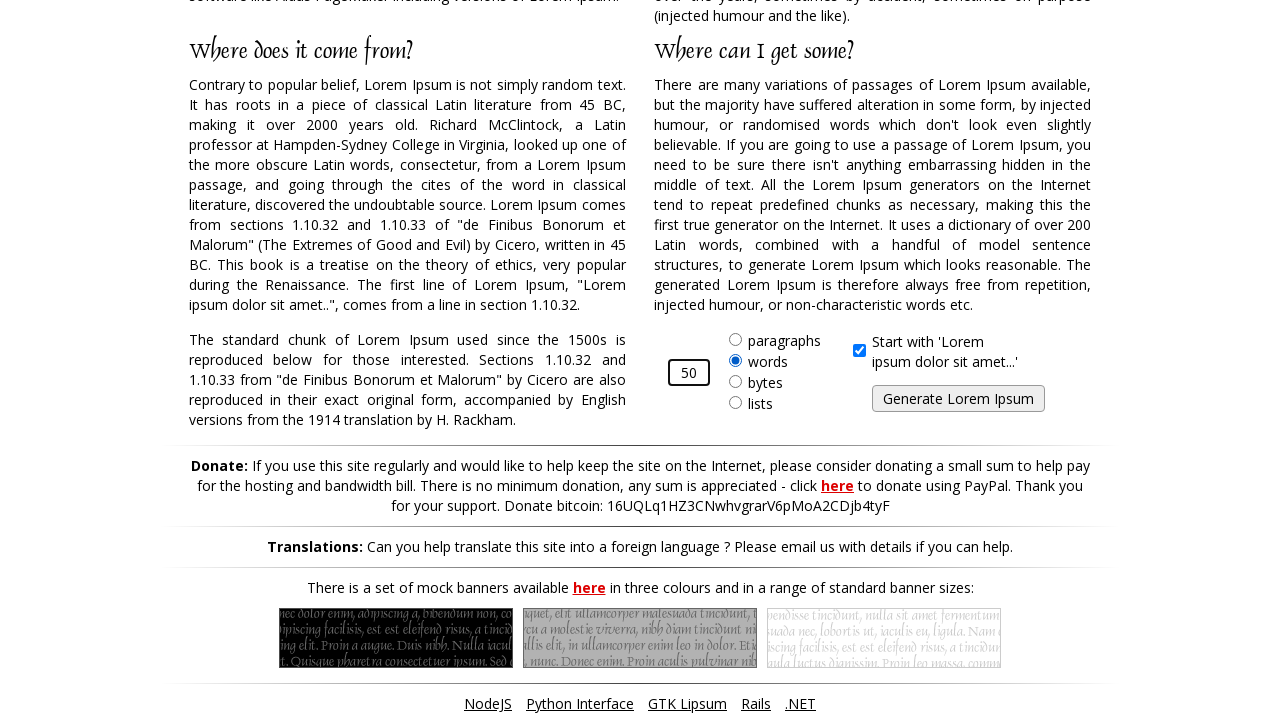

Clicked generate button at (958, 399) on #generate
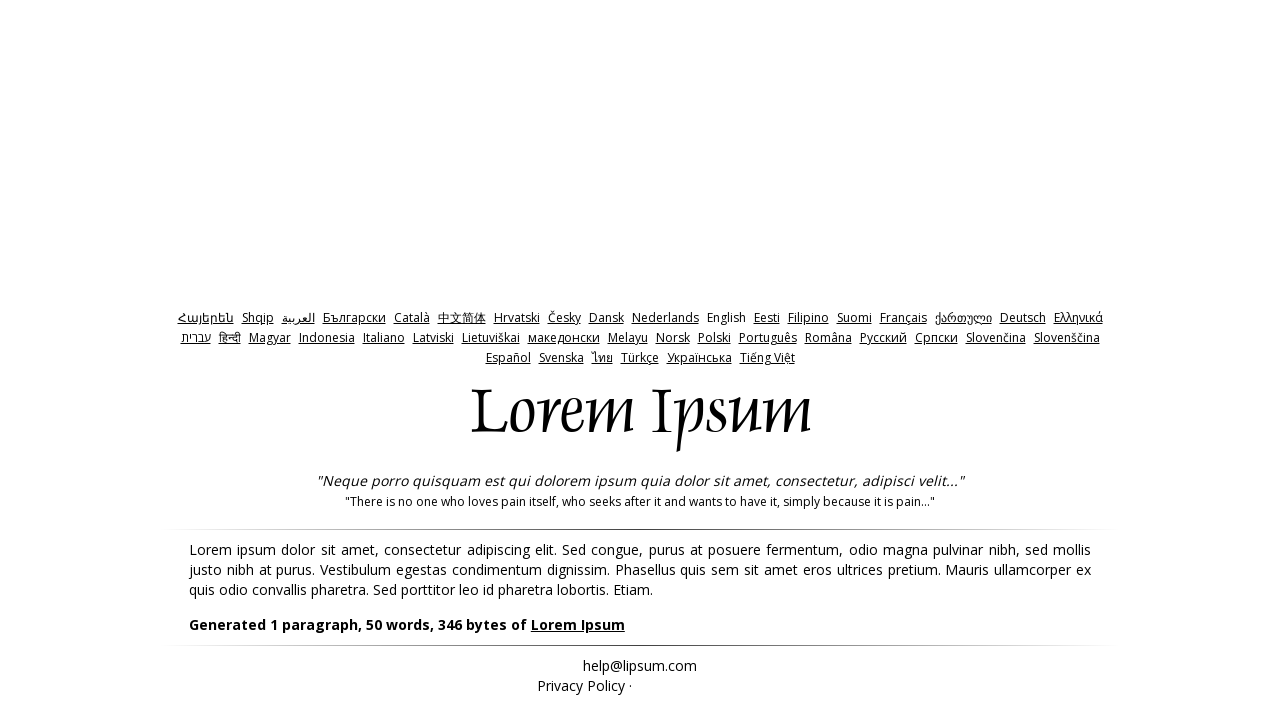

Generated text appeared for 50 words
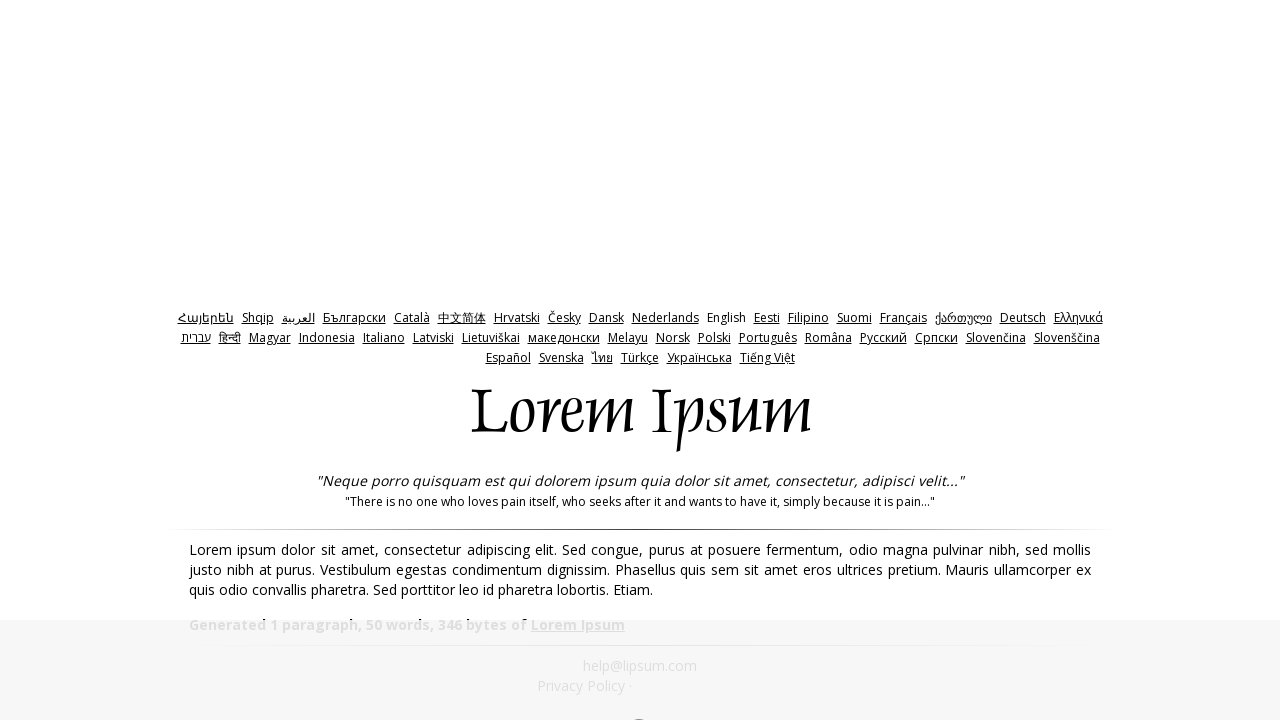

Navigated to https://lipsum.com/
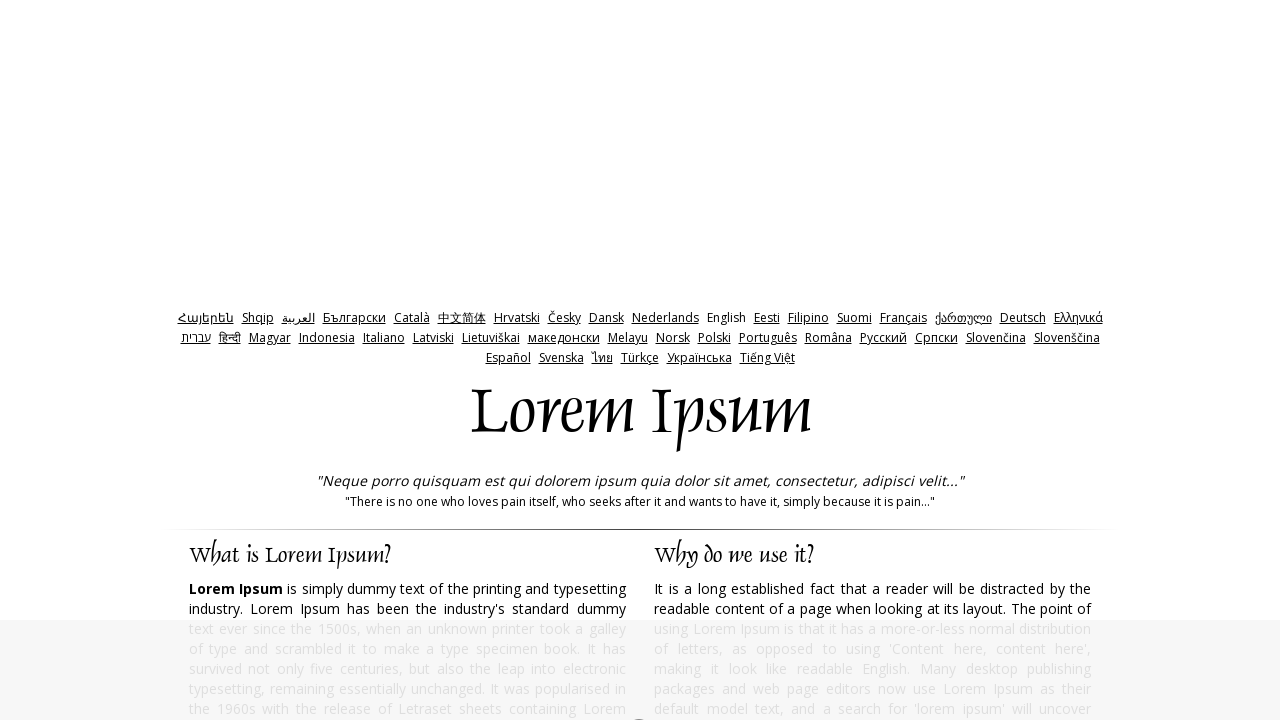

Waited for 'words' radio button to be visible
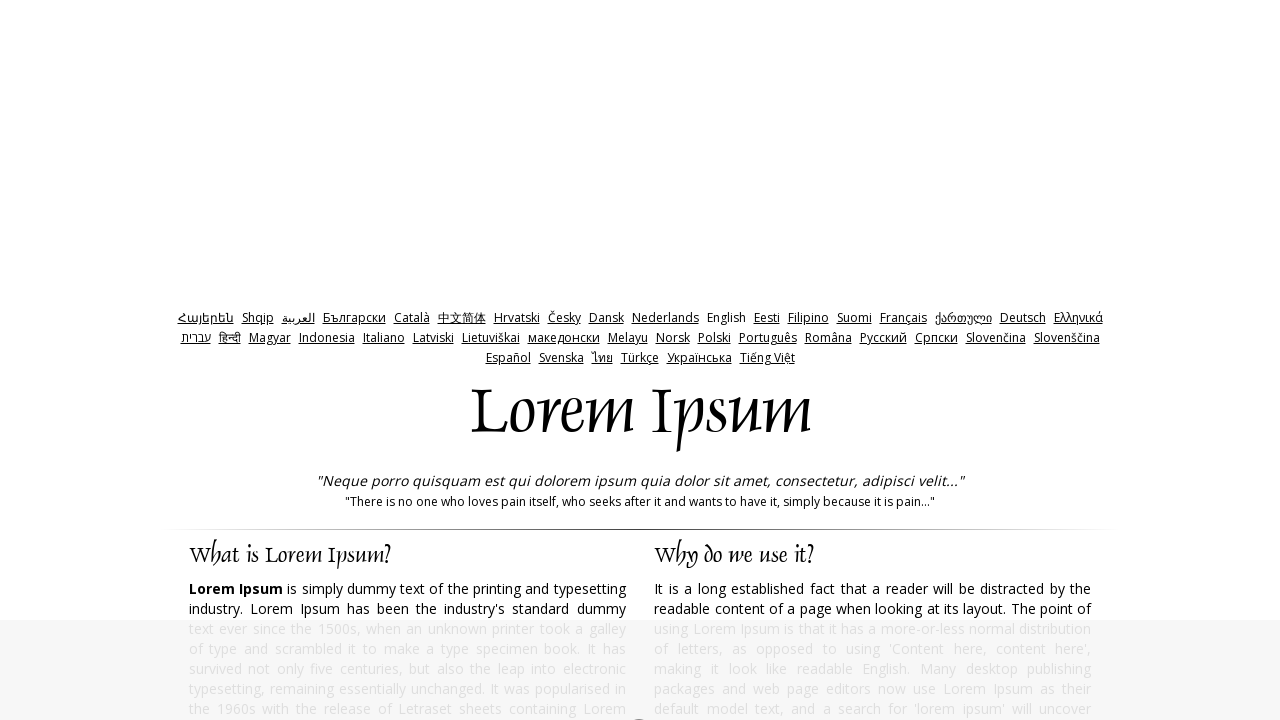

Clicked 'words' radio button at (735, 360) on #words
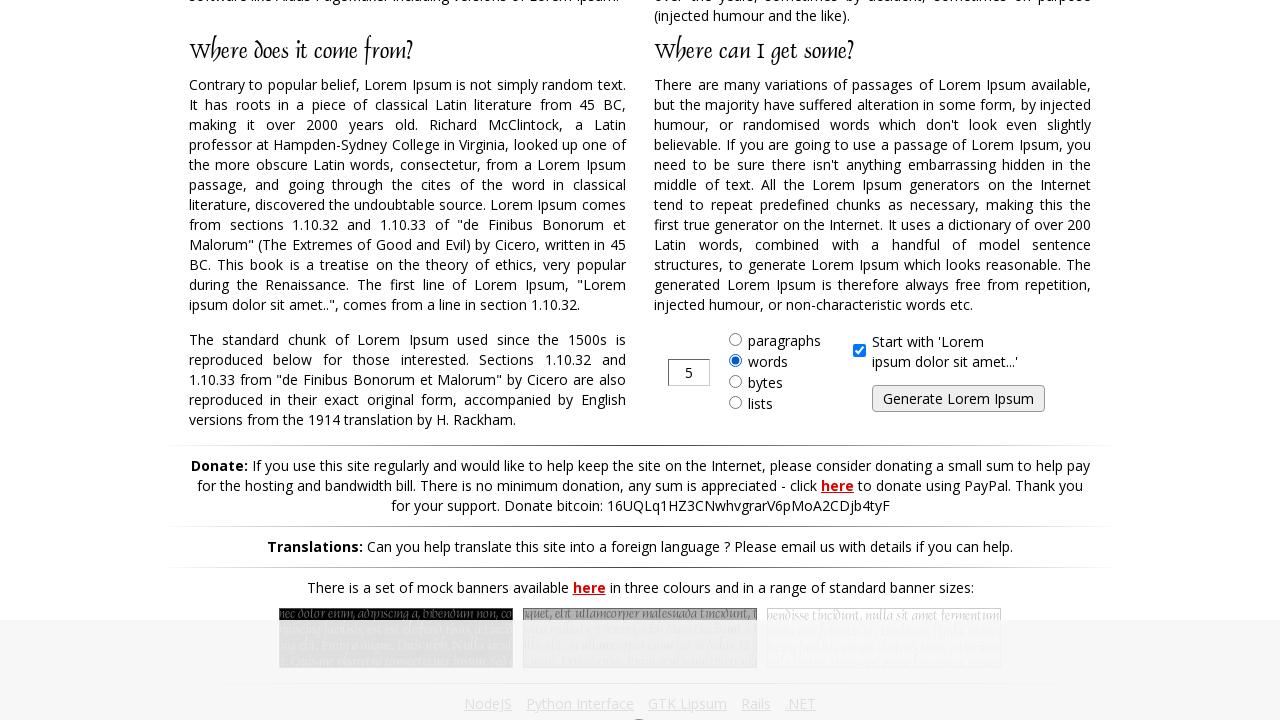

Waited for amount input field to be visible
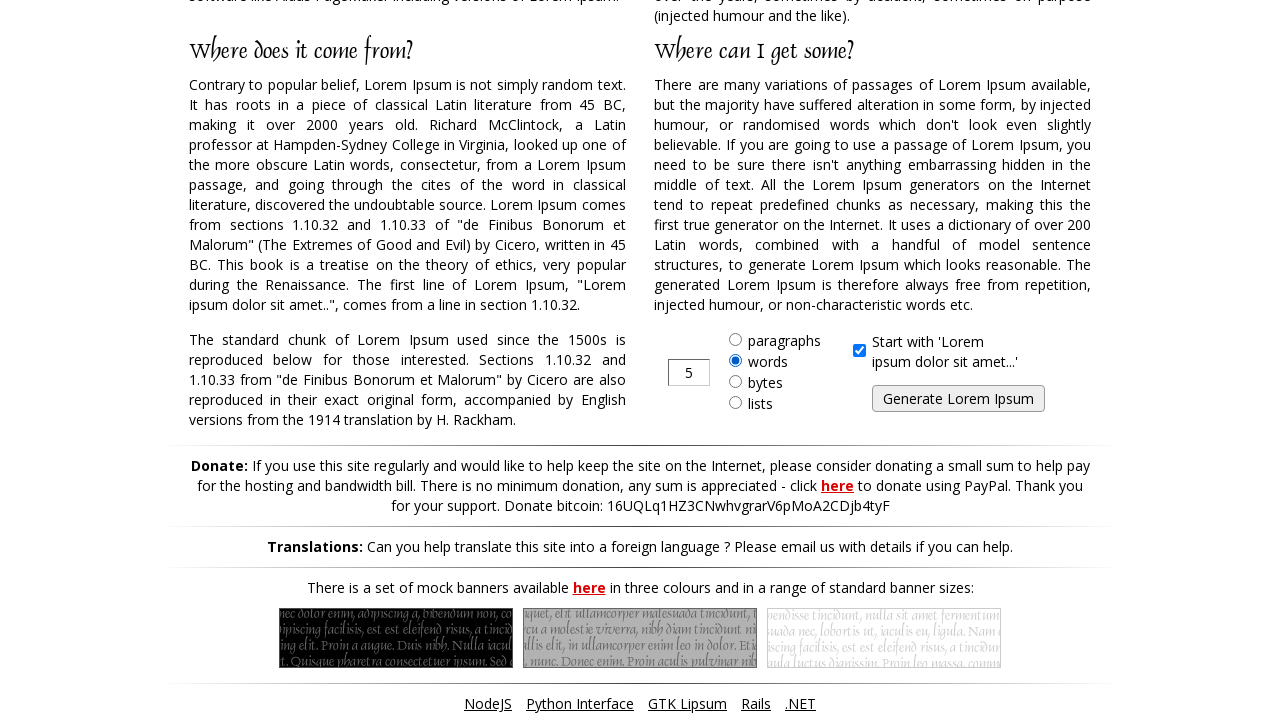

Filled amount field with '-1' words on #amount
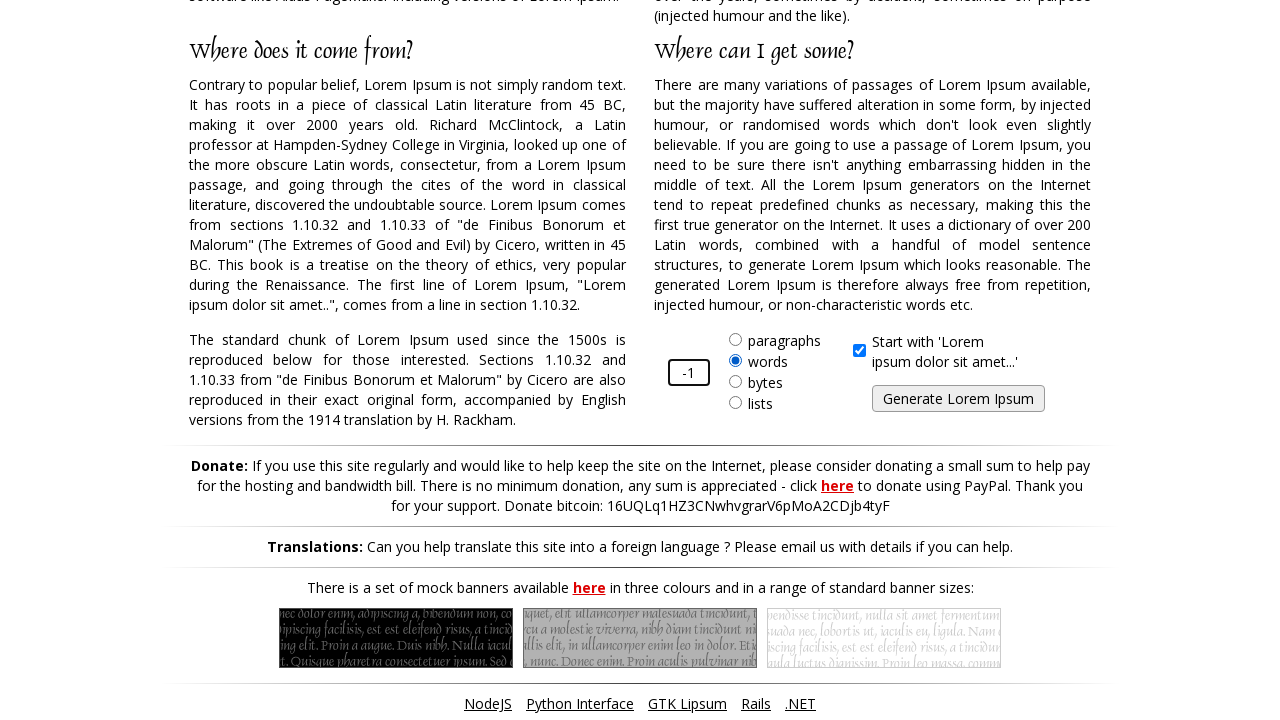

Waited for generate button to be visible
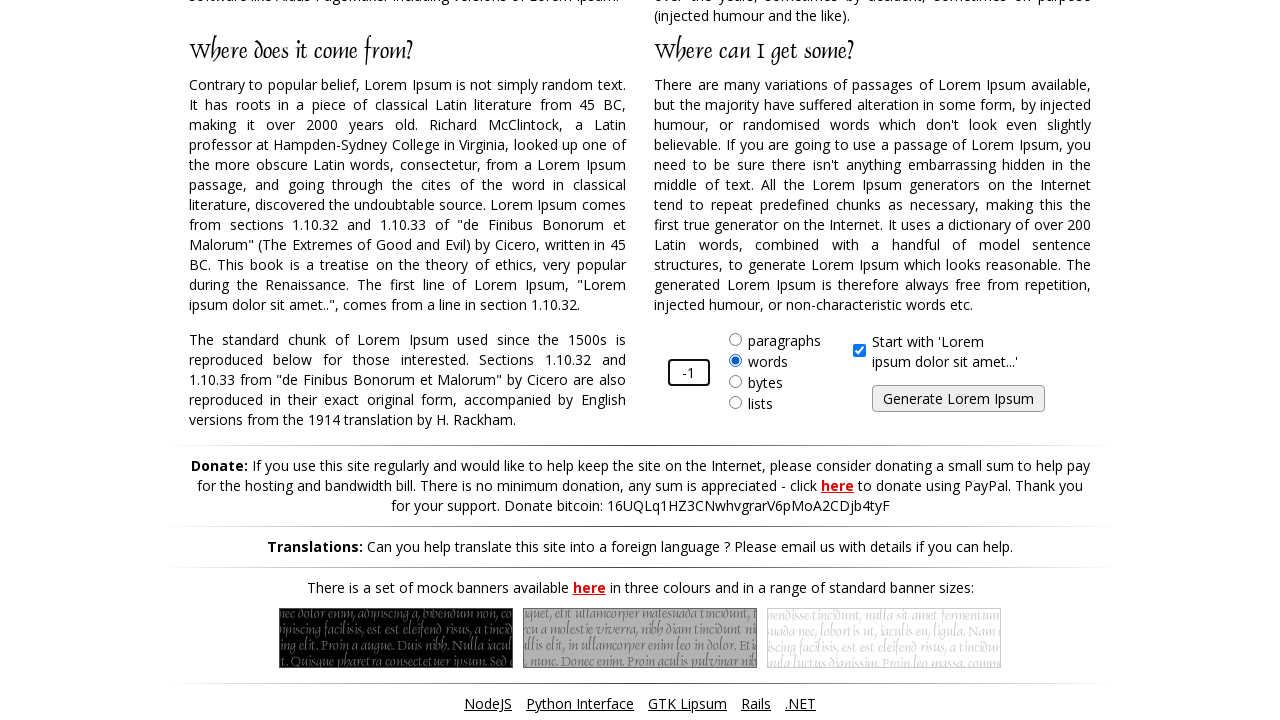

Clicked generate button at (958, 399) on #generate
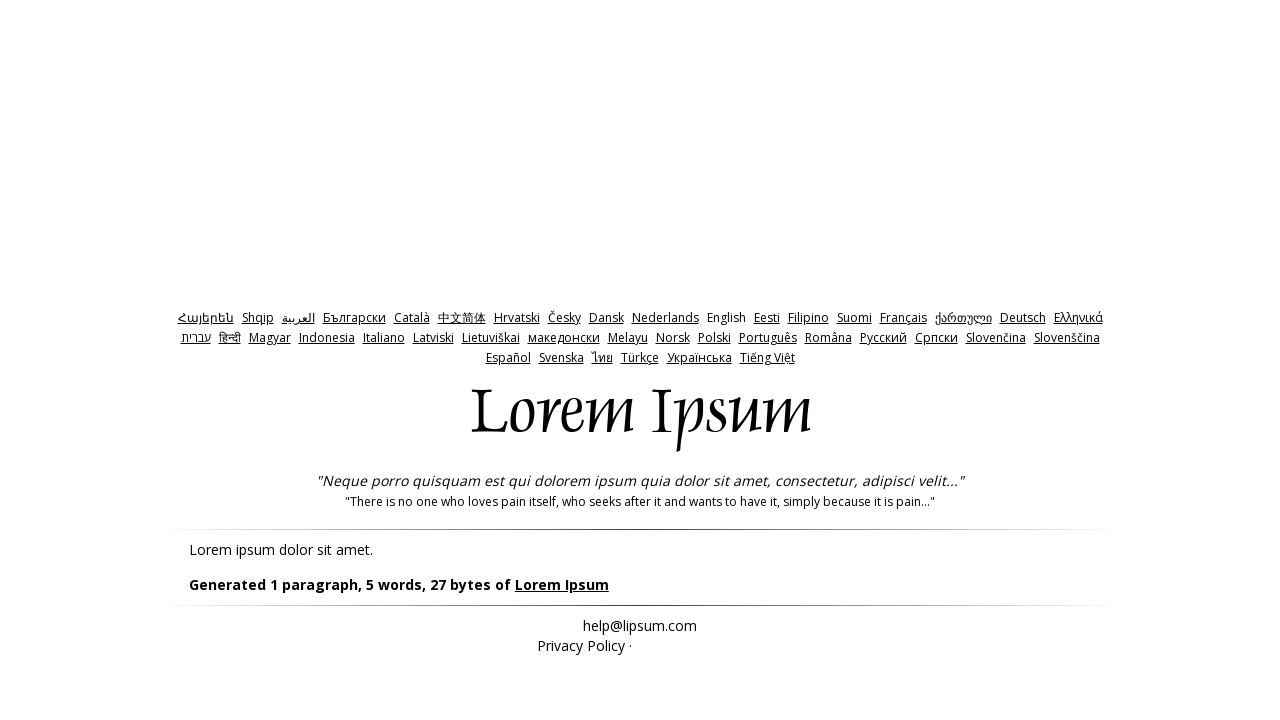

Generated text appeared for -1 words
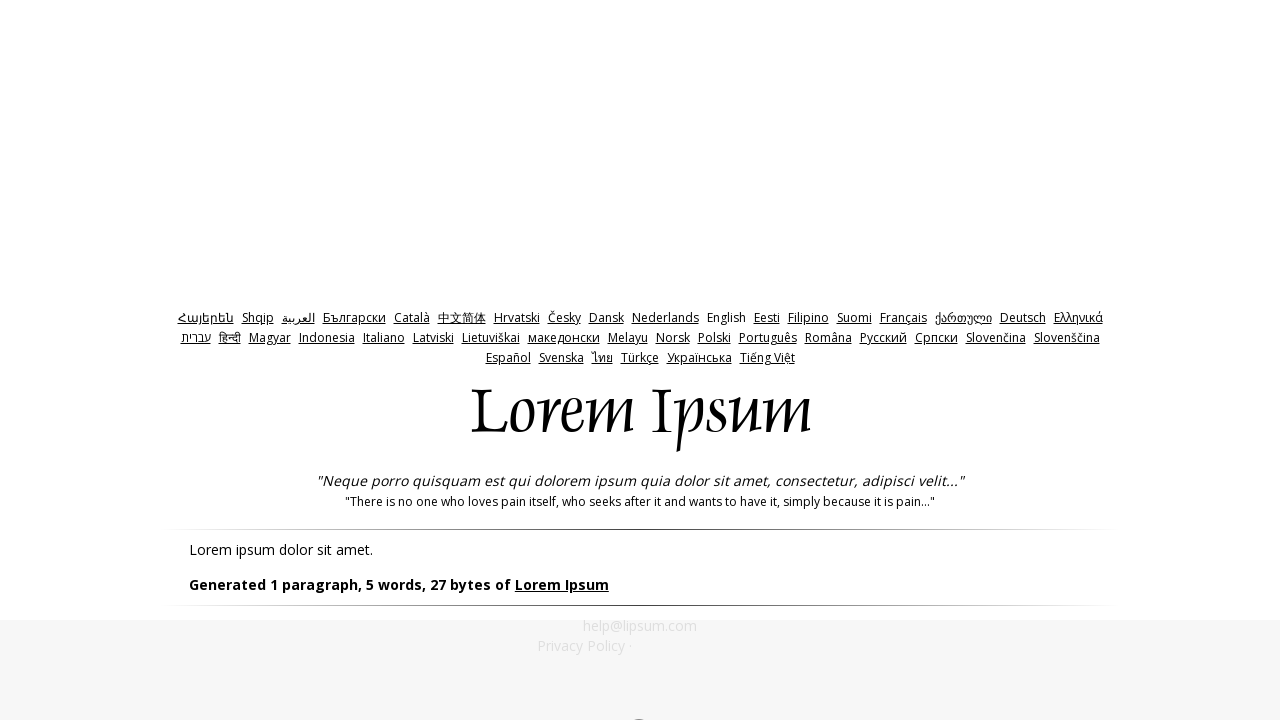

Navigated to https://lipsum.com/
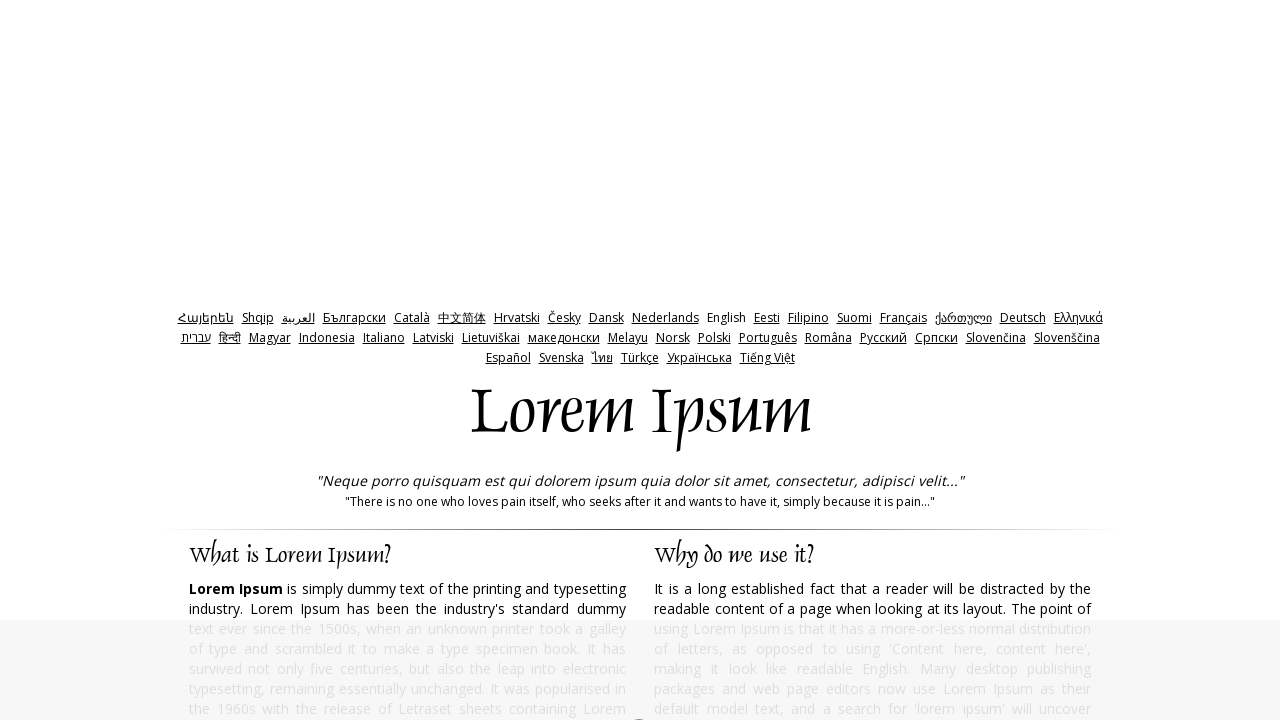

Waited for 'words' radio button to be visible
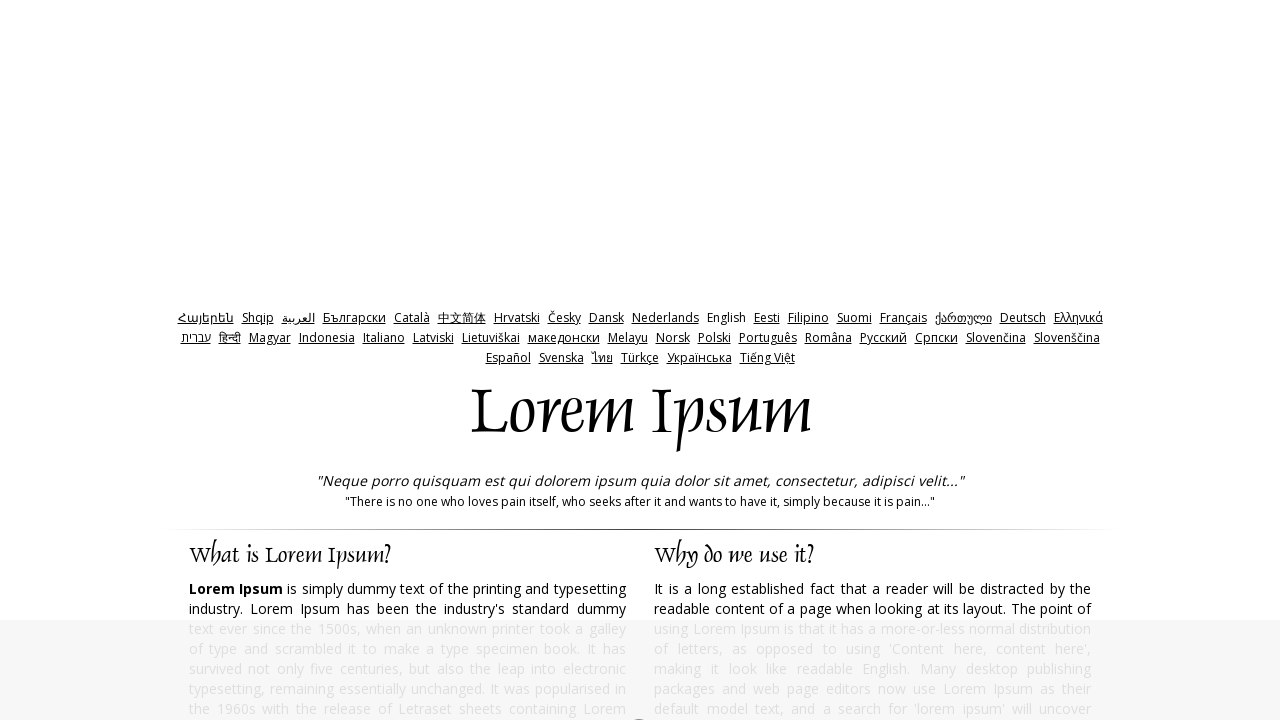

Clicked 'words' radio button at (735, 360) on #words
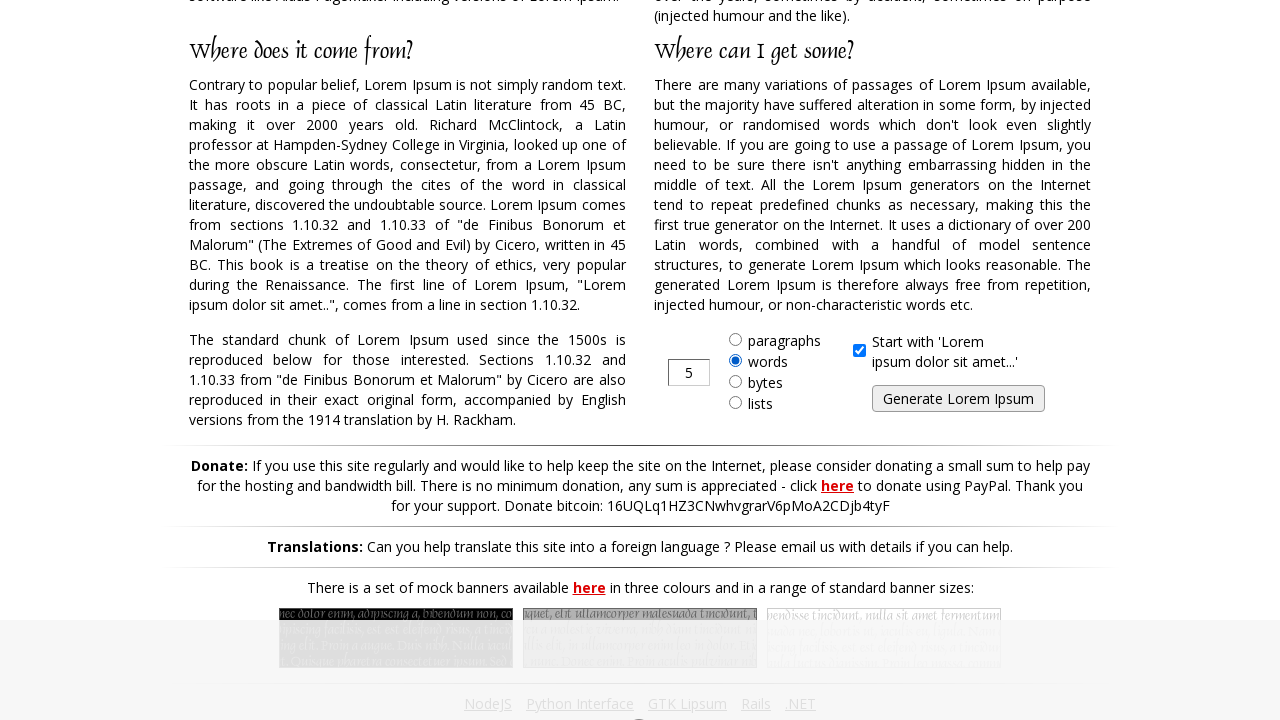

Waited for amount input field to be visible
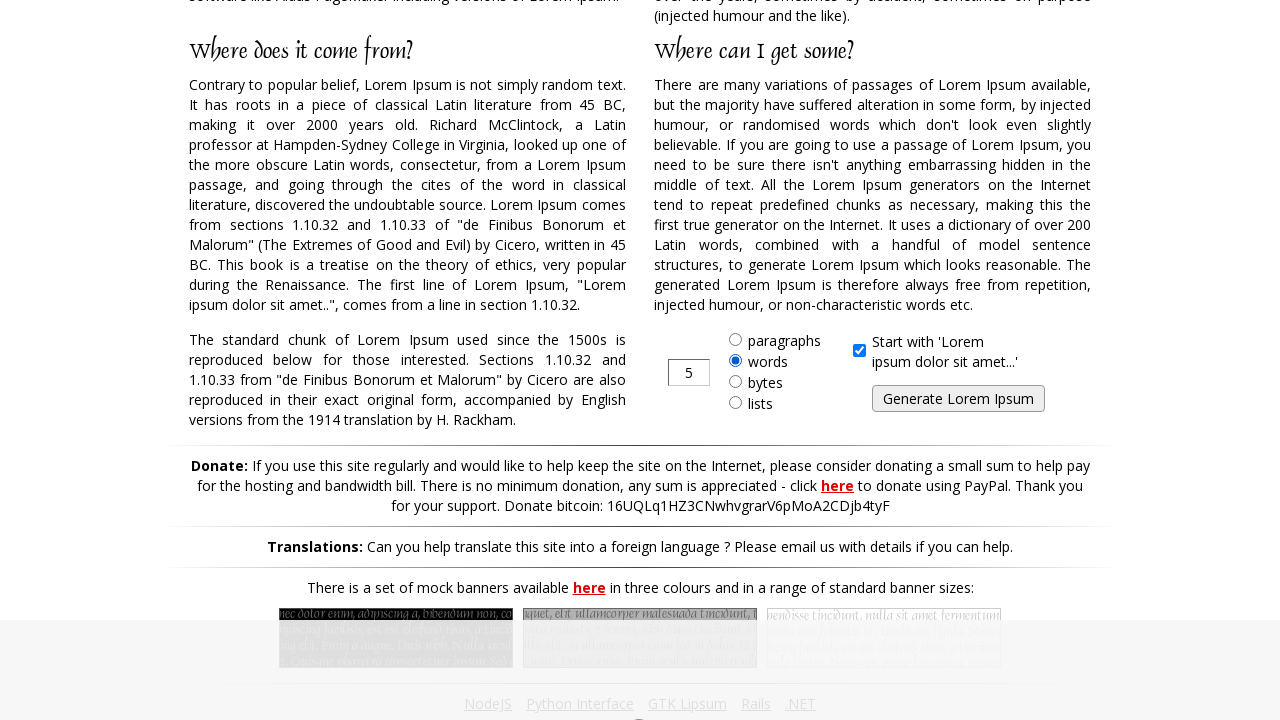

Filled amount field with '0' words on #amount
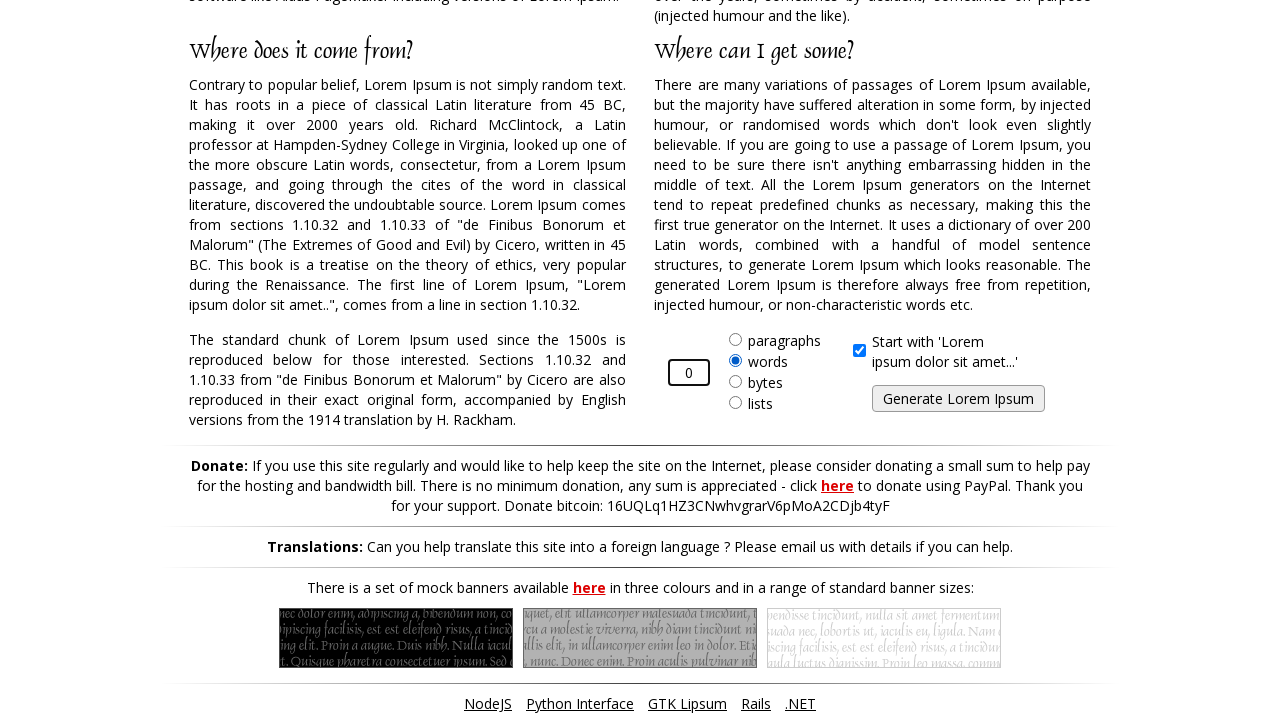

Waited for generate button to be visible
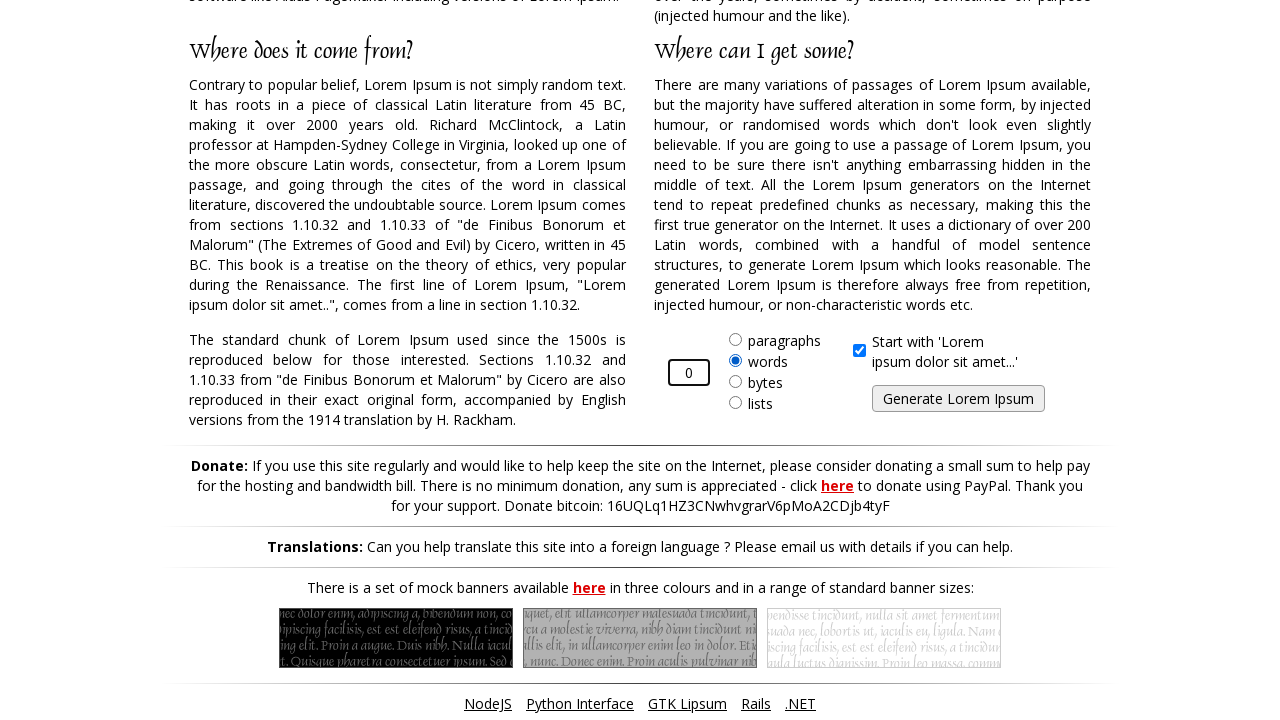

Clicked generate button at (958, 399) on #generate
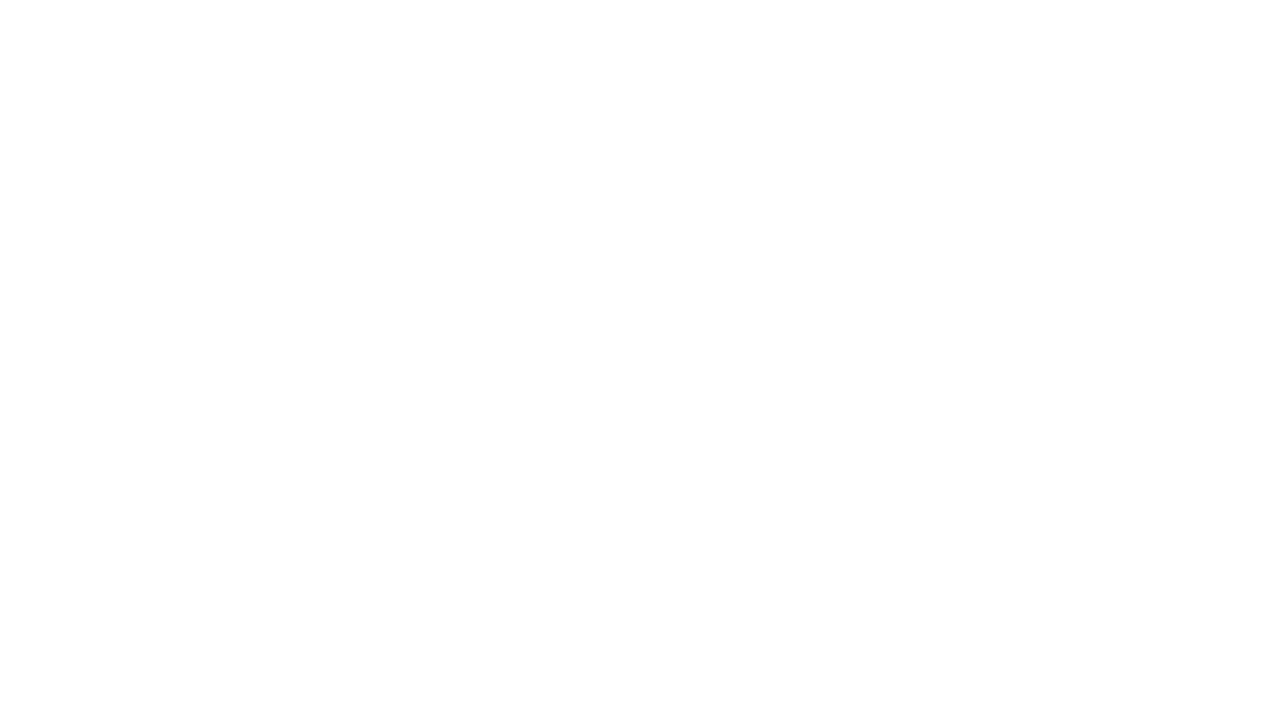

Generated text appeared for 0 words
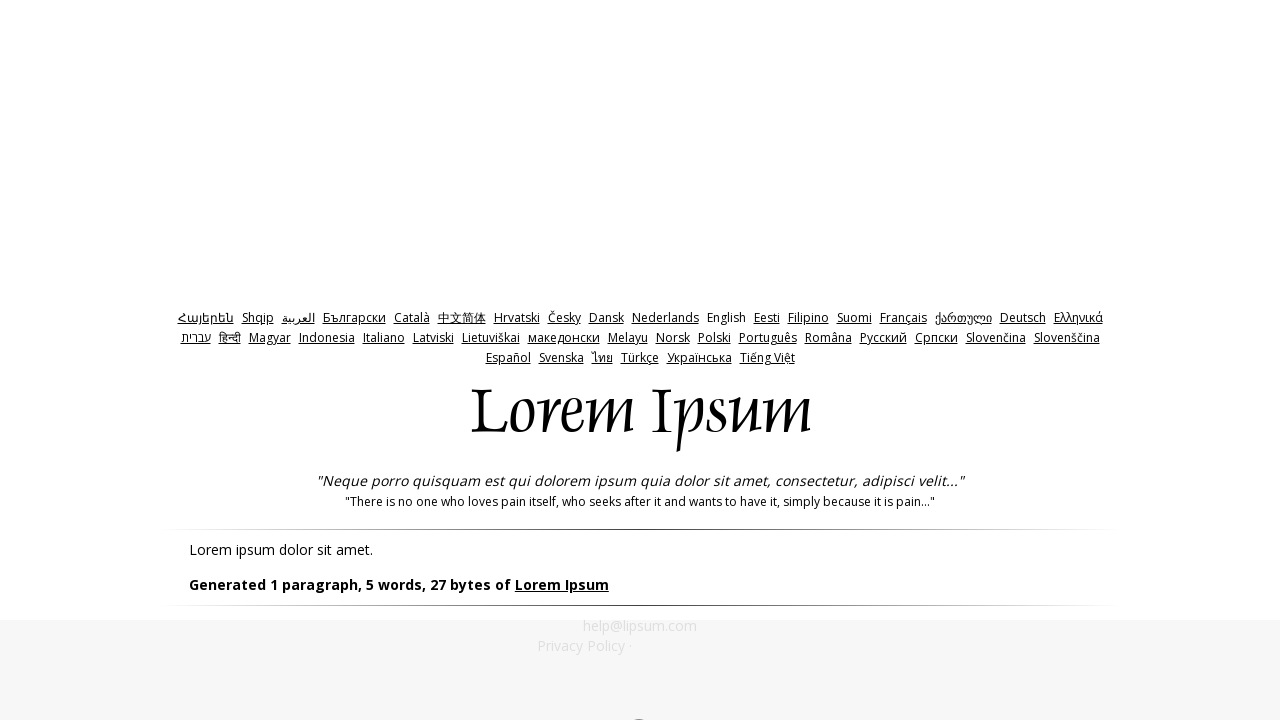

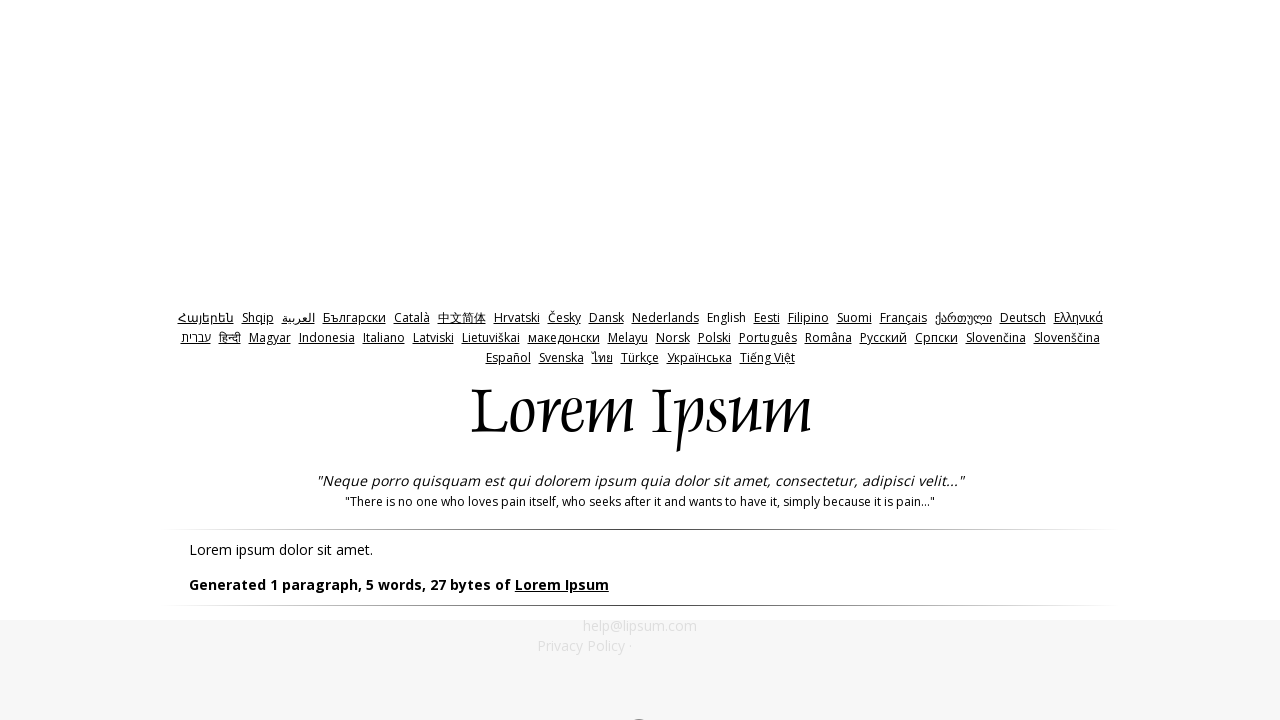